Tests infinite scroll functionality by scrolling 750 pixels down 10 times, then scrolling 750 pixels up 10 times using JavaScript execution

Starting URL: https://practice.cydeo.com/infinite_scroll

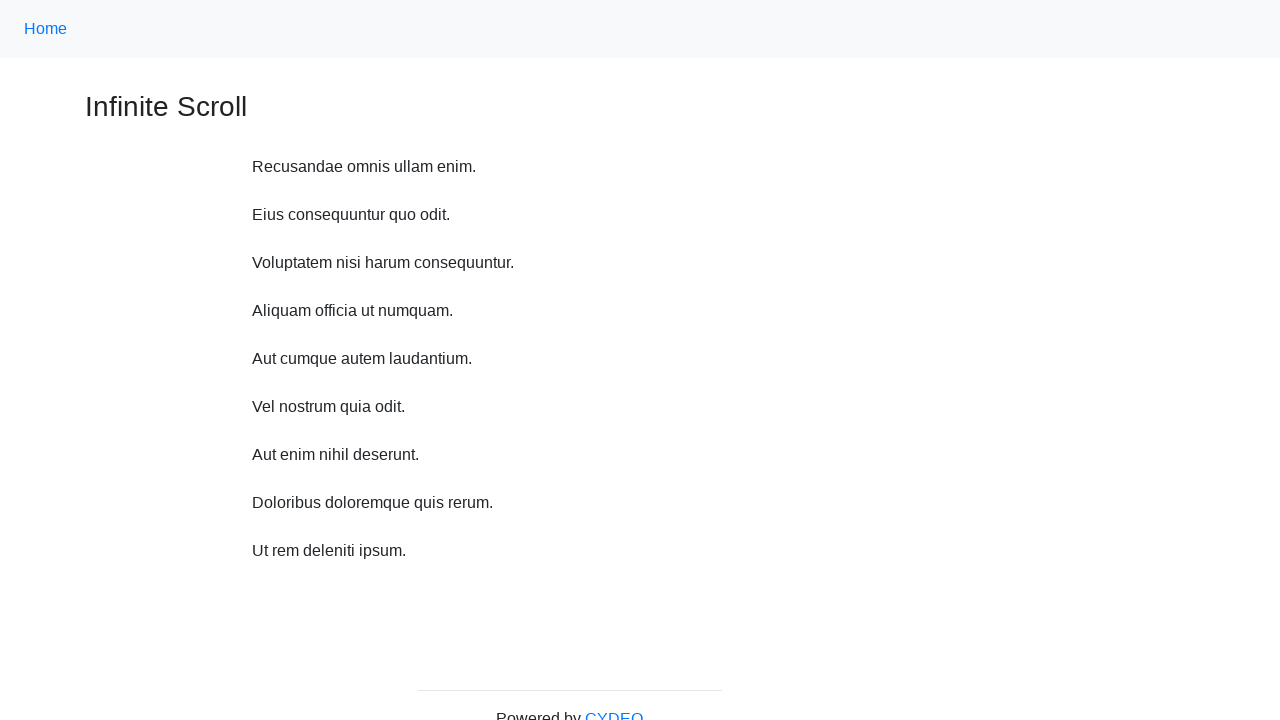

Scrolled down 750 pixels (iteration 1/10)
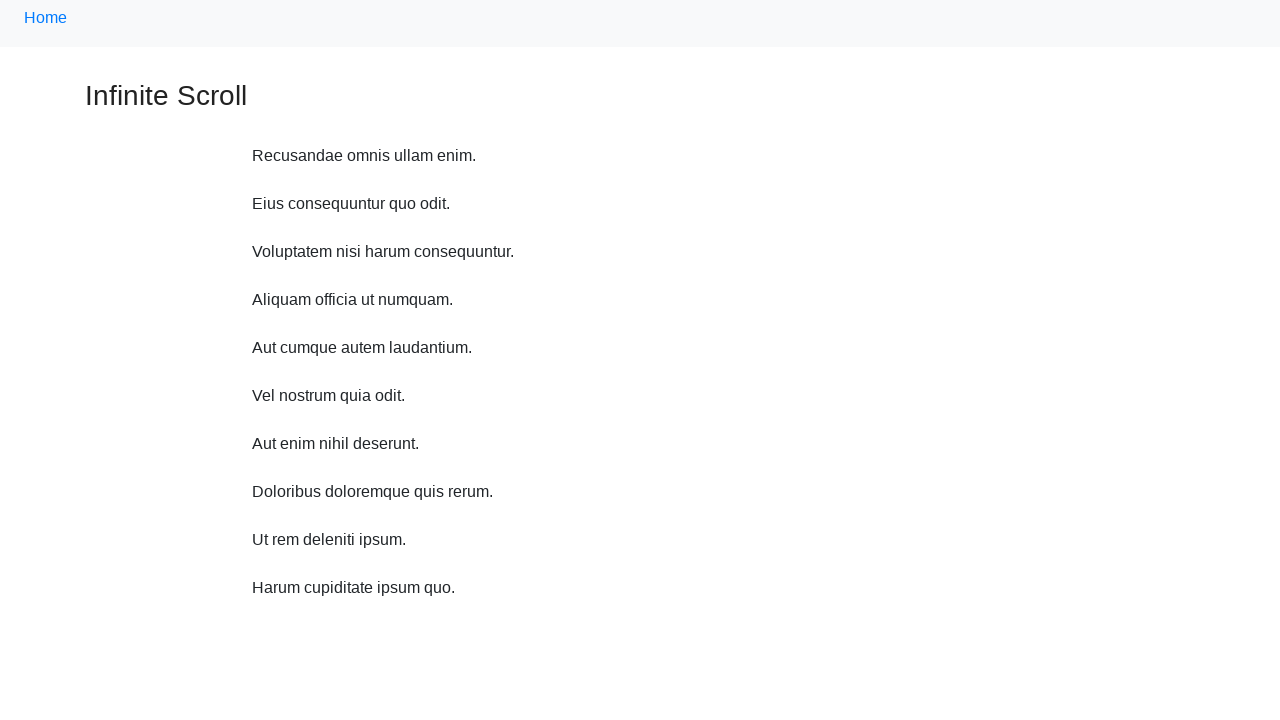

Waited 500ms for content to load after scrolling down (iteration 1/10)
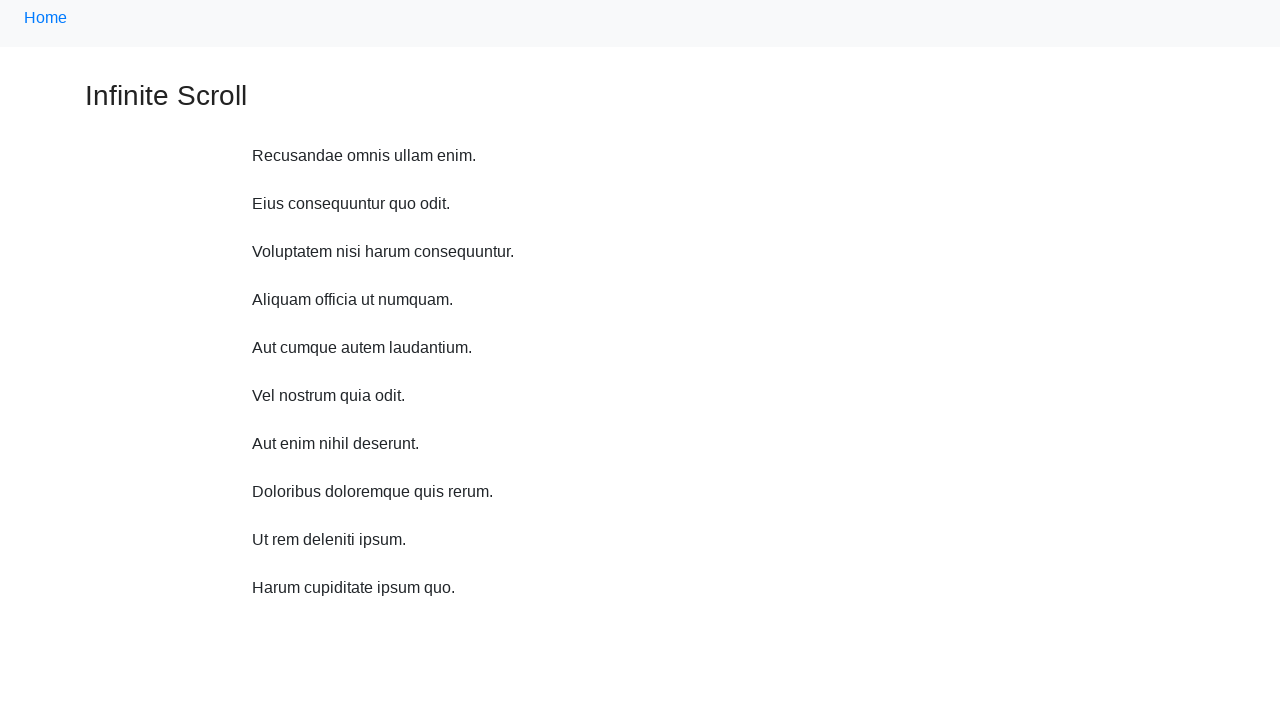

Scrolled down 750 pixels (iteration 2/10)
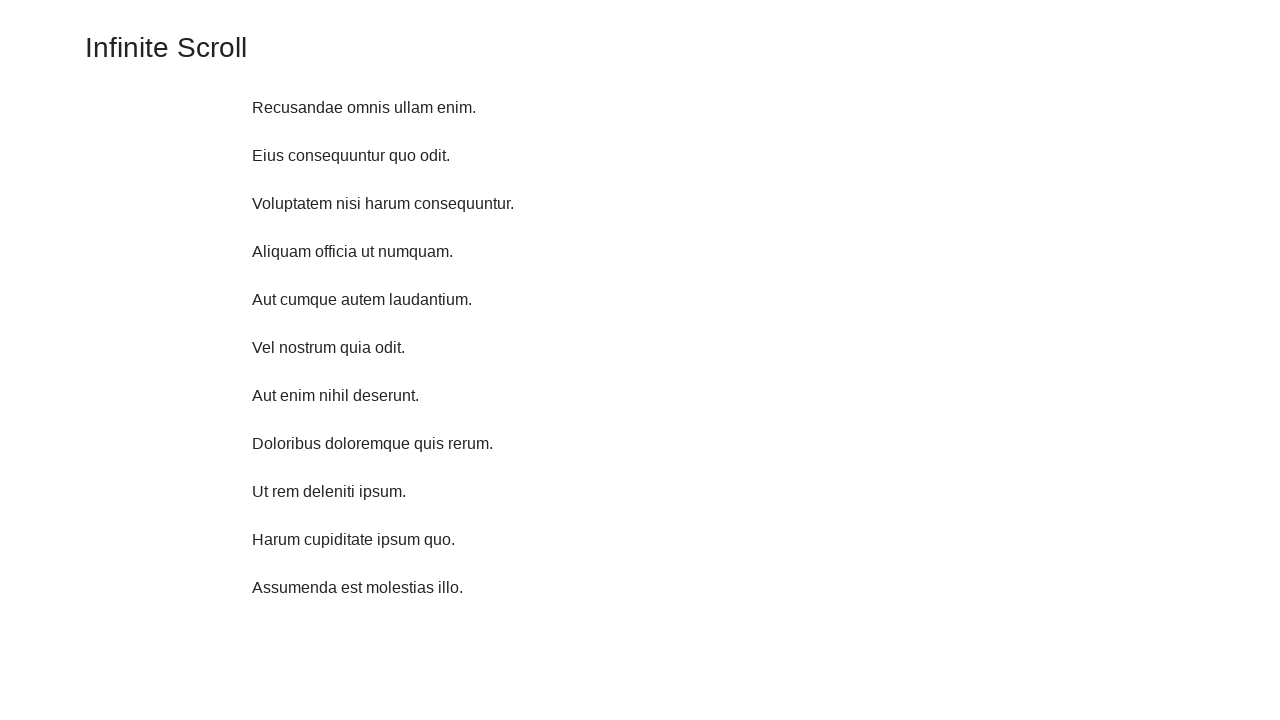

Waited 500ms for content to load after scrolling down (iteration 2/10)
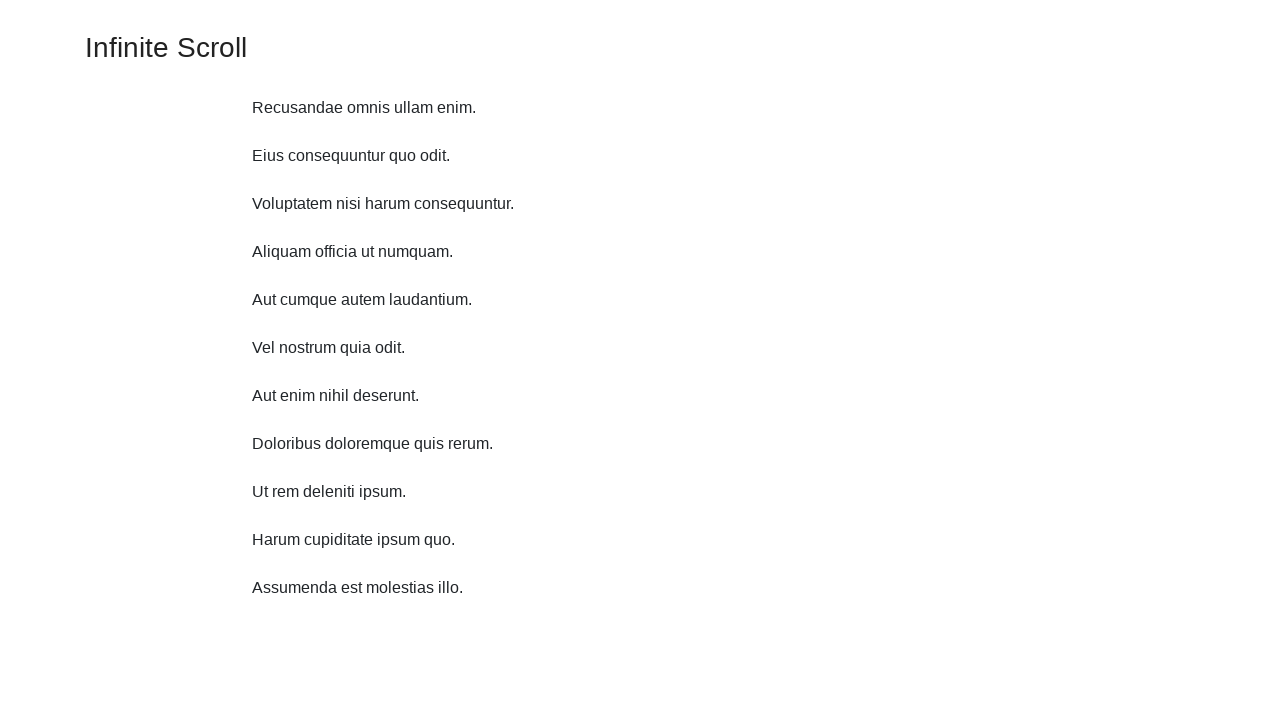

Scrolled down 750 pixels (iteration 3/10)
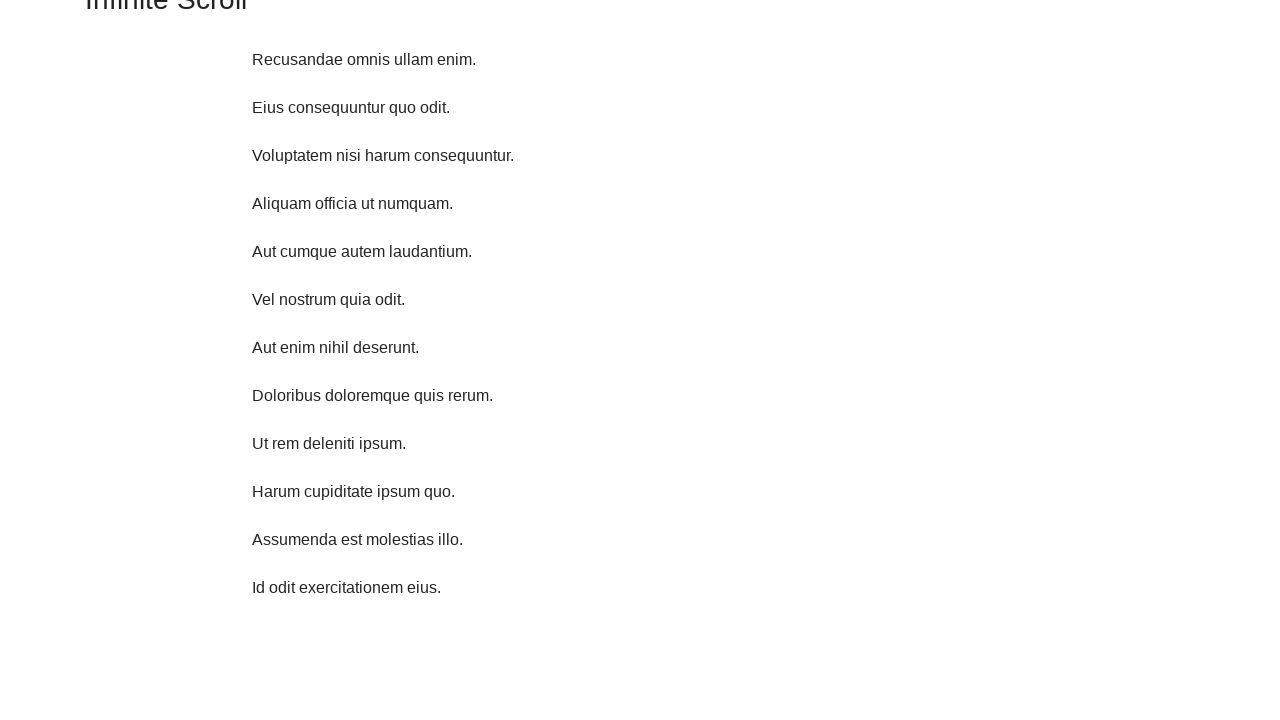

Waited 500ms for content to load after scrolling down (iteration 3/10)
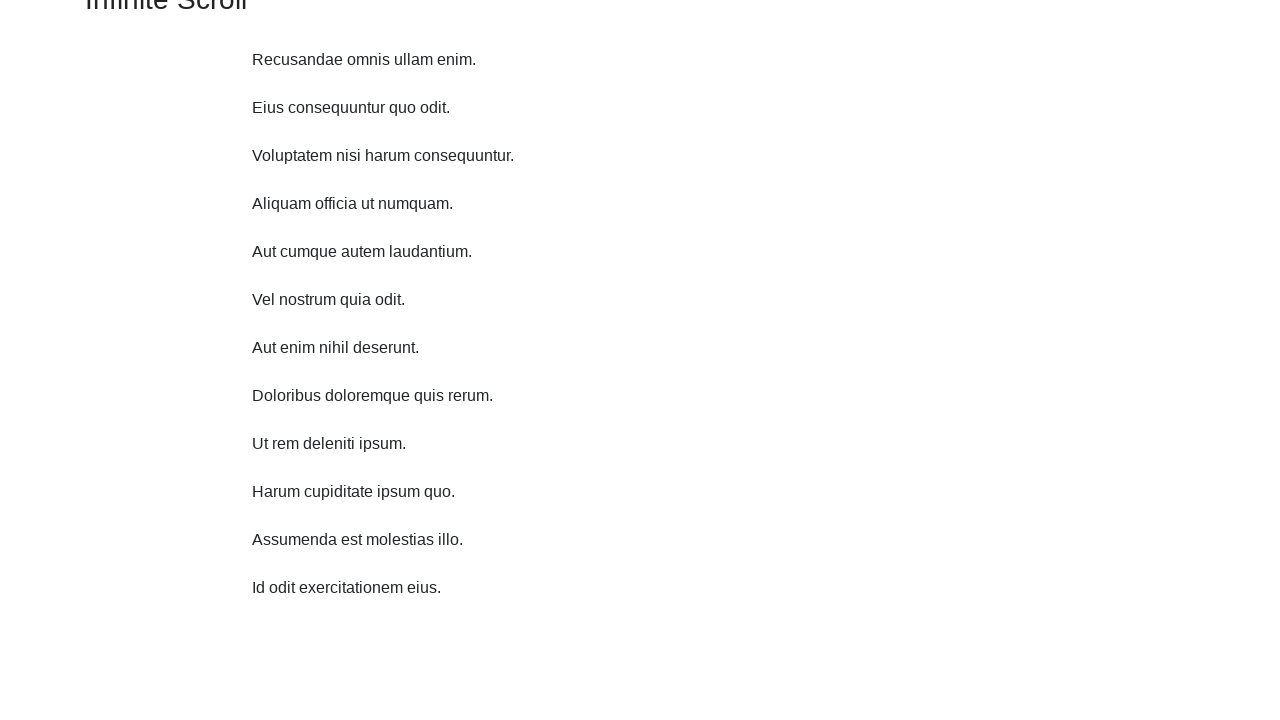

Scrolled down 750 pixels (iteration 4/10)
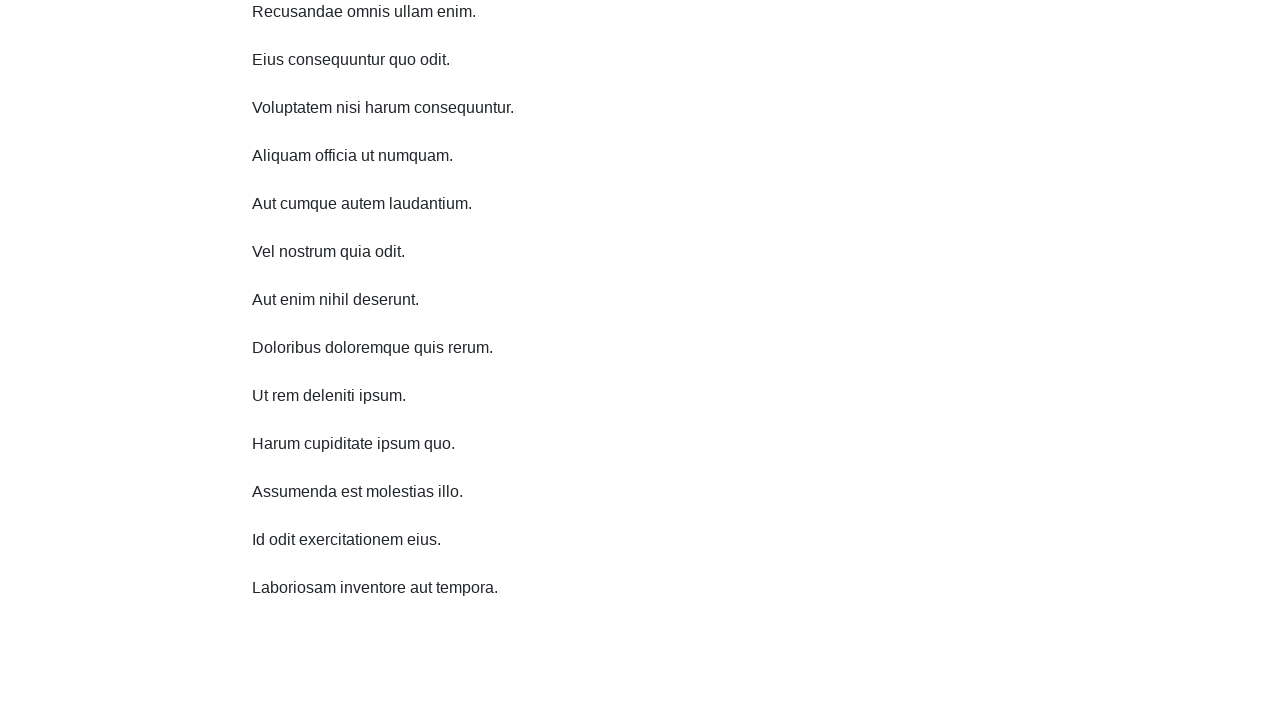

Waited 500ms for content to load after scrolling down (iteration 4/10)
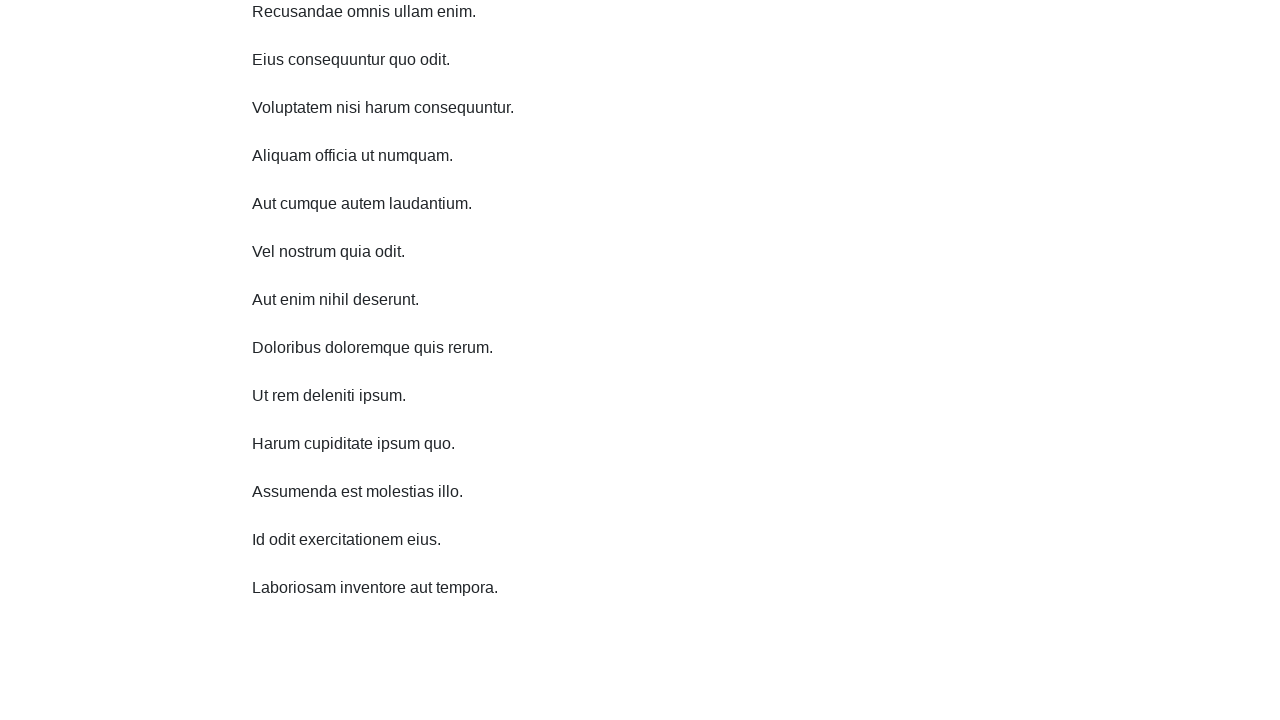

Scrolled down 750 pixels (iteration 5/10)
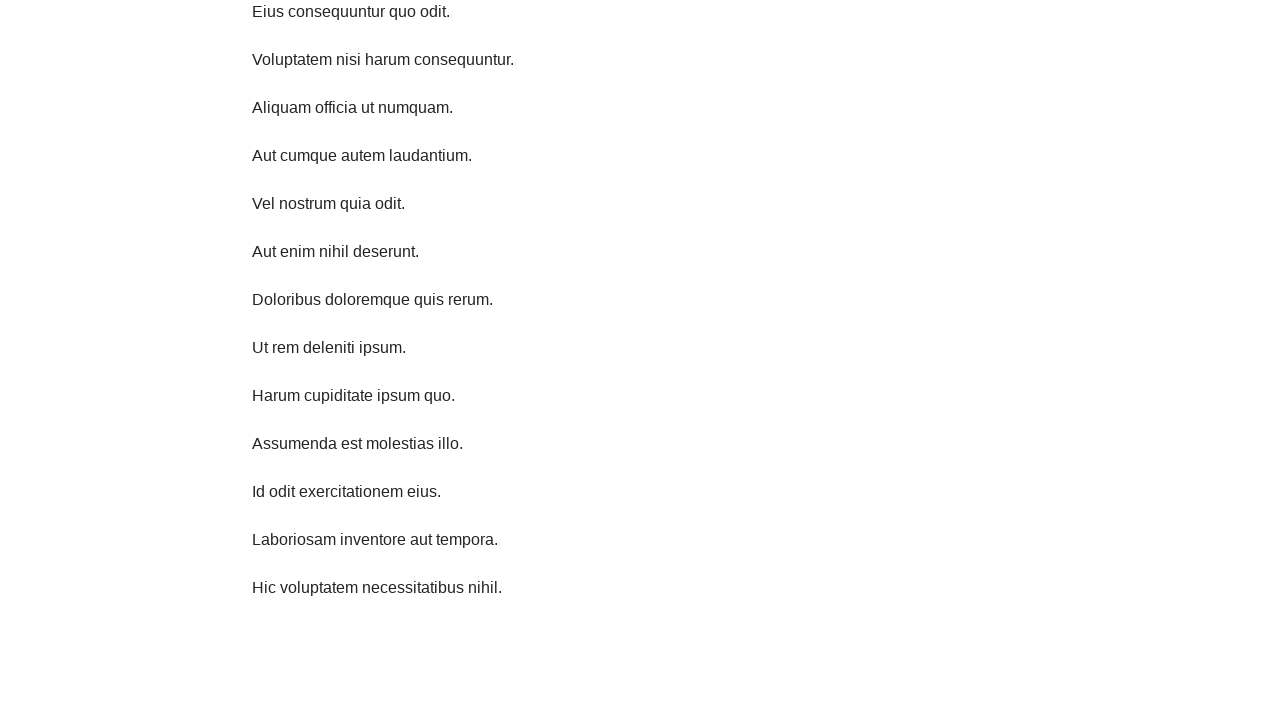

Waited 500ms for content to load after scrolling down (iteration 5/10)
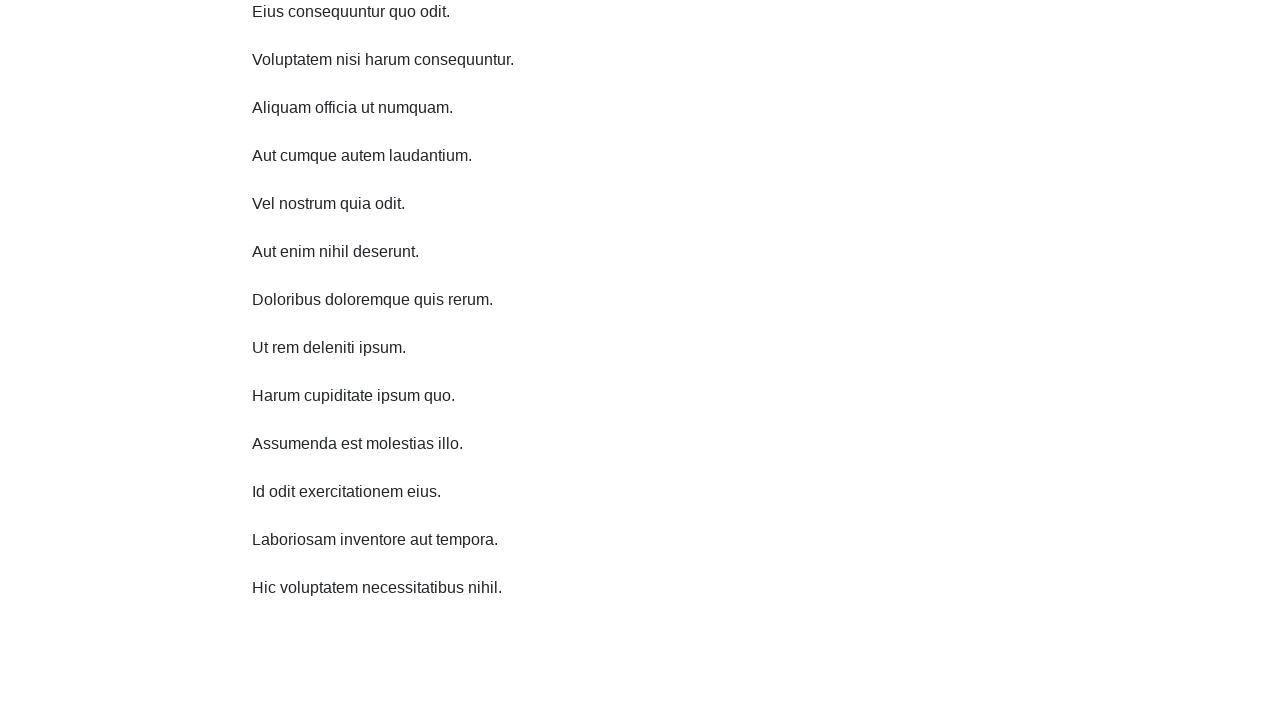

Scrolled down 750 pixels (iteration 6/10)
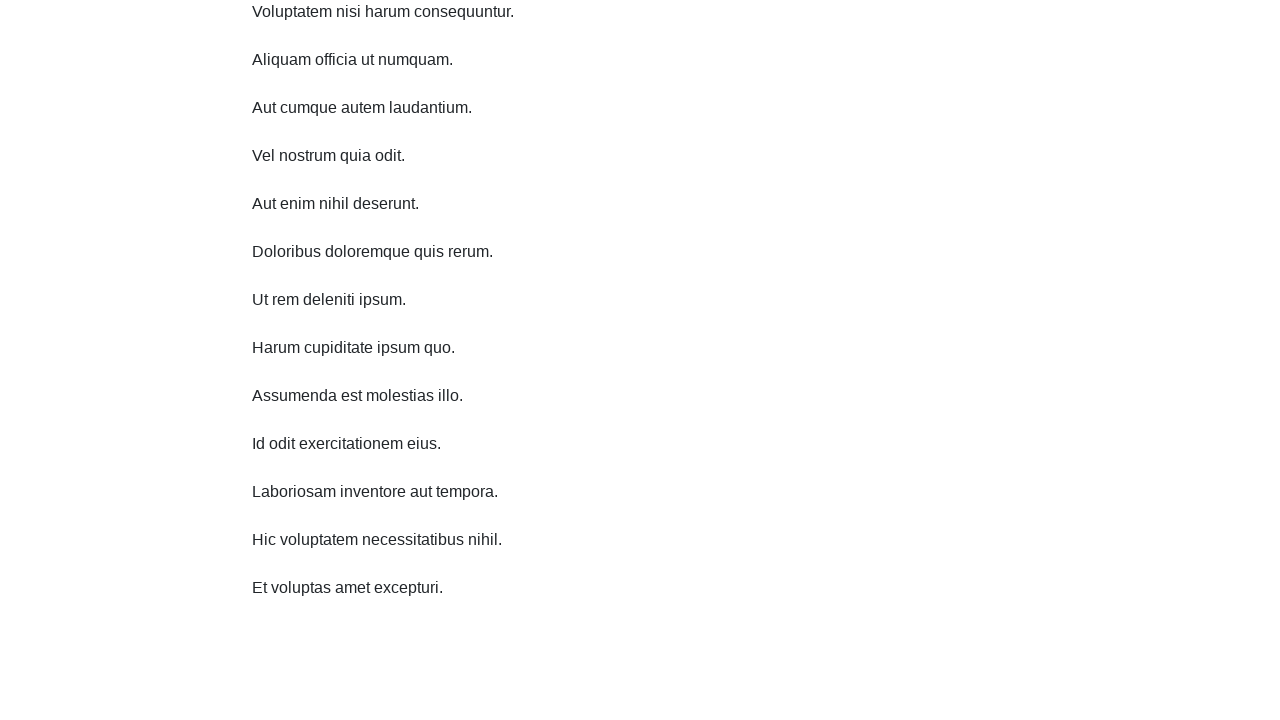

Waited 500ms for content to load after scrolling down (iteration 6/10)
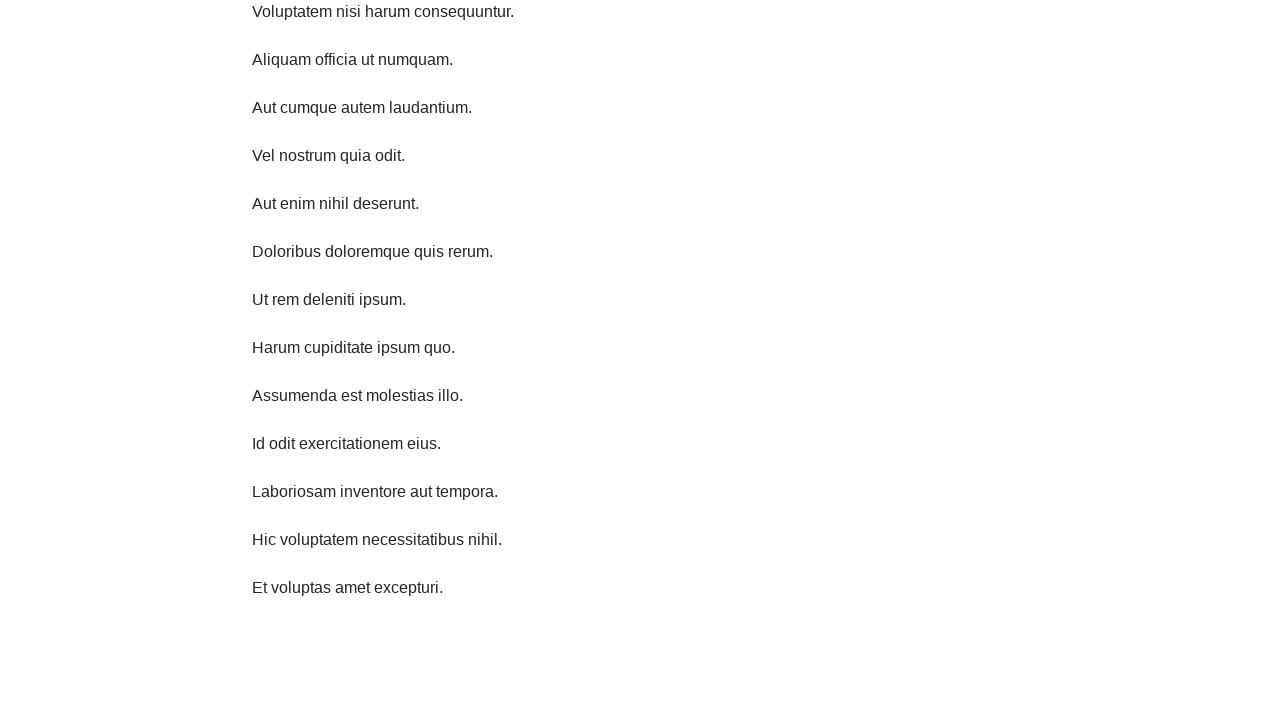

Scrolled down 750 pixels (iteration 7/10)
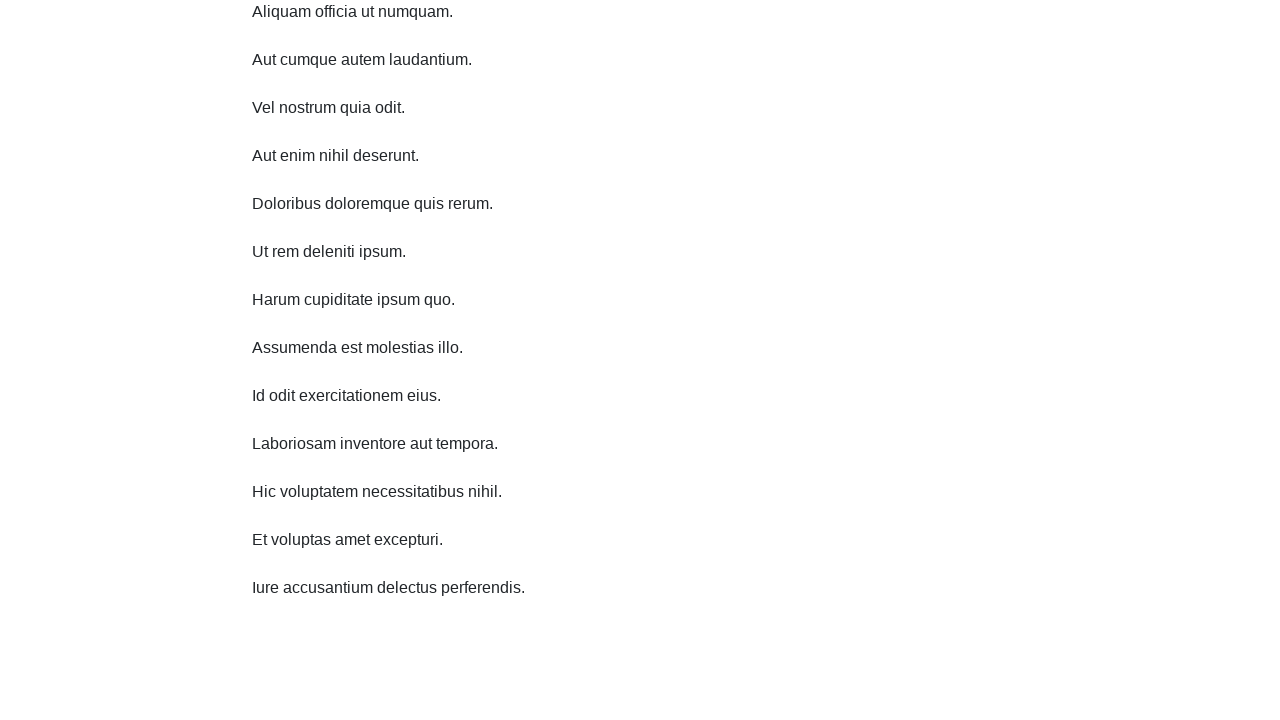

Waited 500ms for content to load after scrolling down (iteration 7/10)
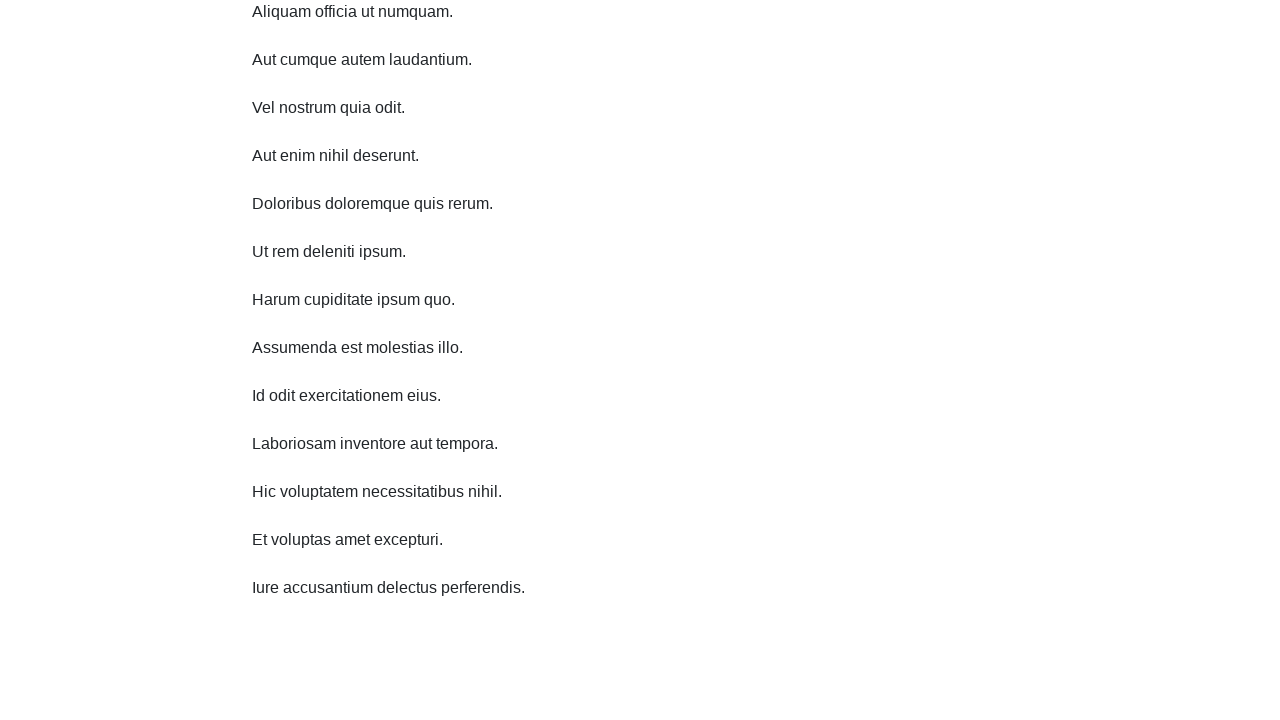

Scrolled down 750 pixels (iteration 8/10)
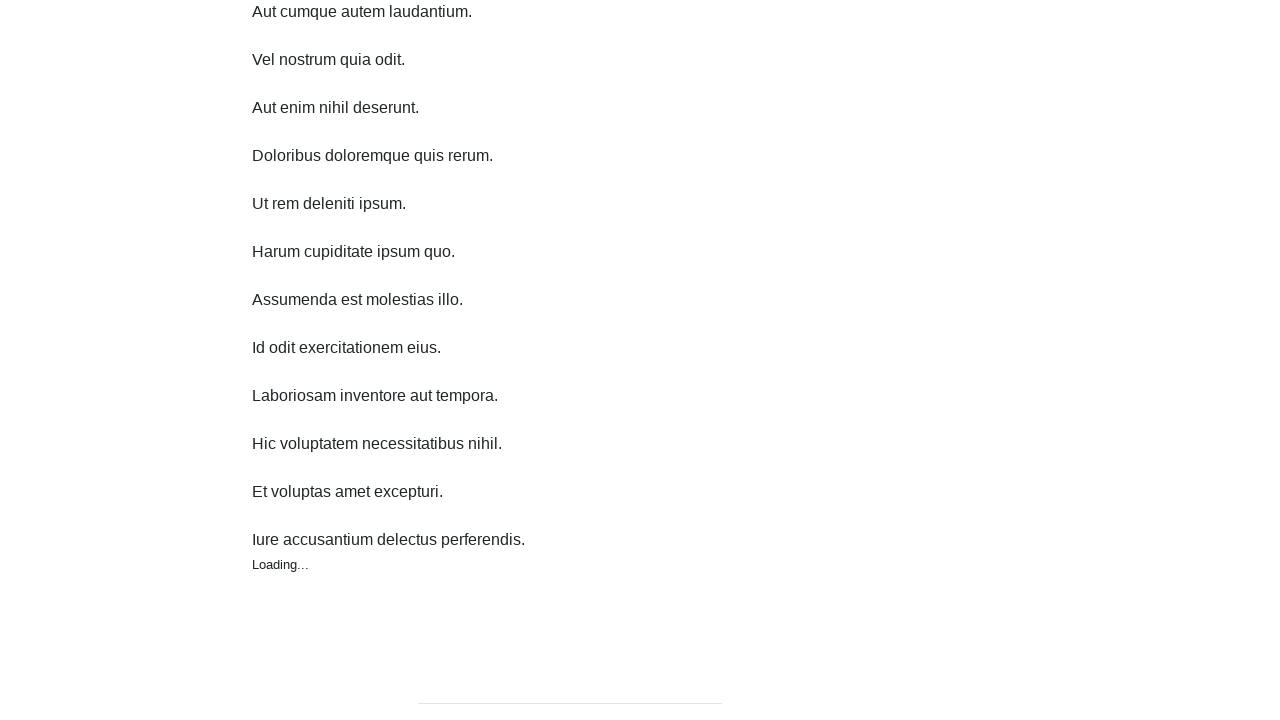

Waited 500ms for content to load after scrolling down (iteration 8/10)
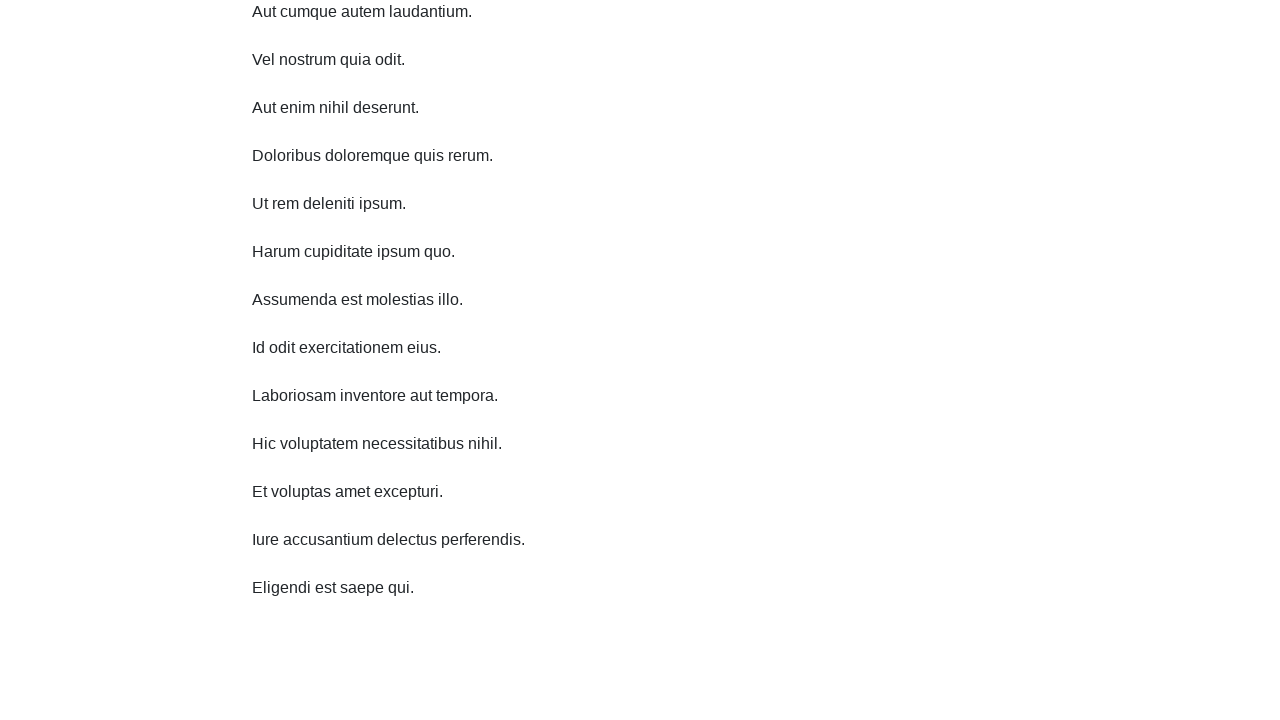

Scrolled down 750 pixels (iteration 9/10)
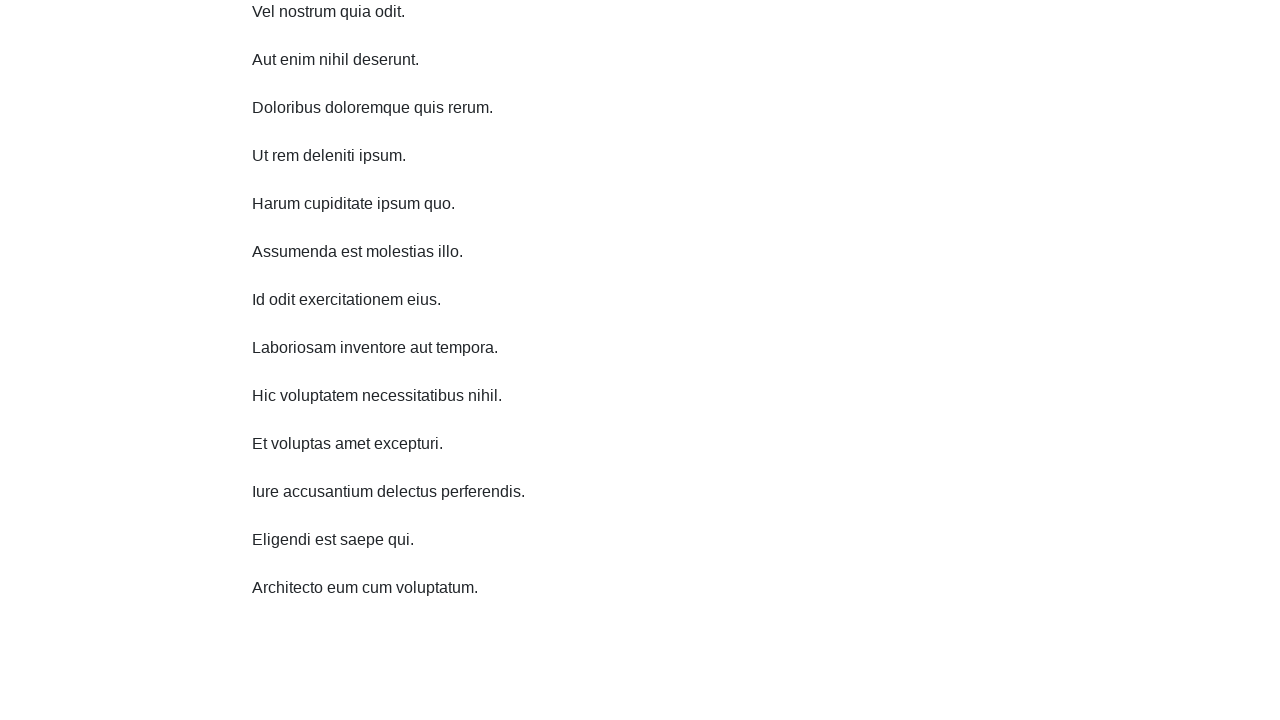

Waited 500ms for content to load after scrolling down (iteration 9/10)
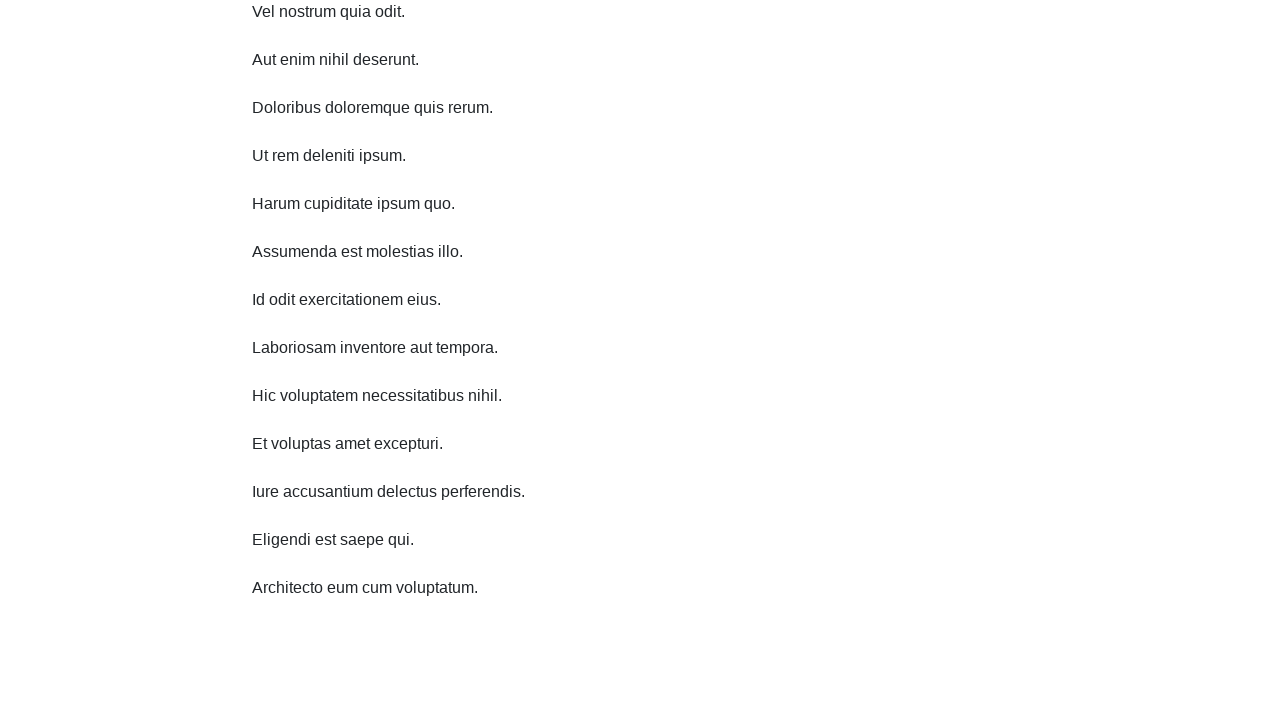

Scrolled down 750 pixels (iteration 10/10)
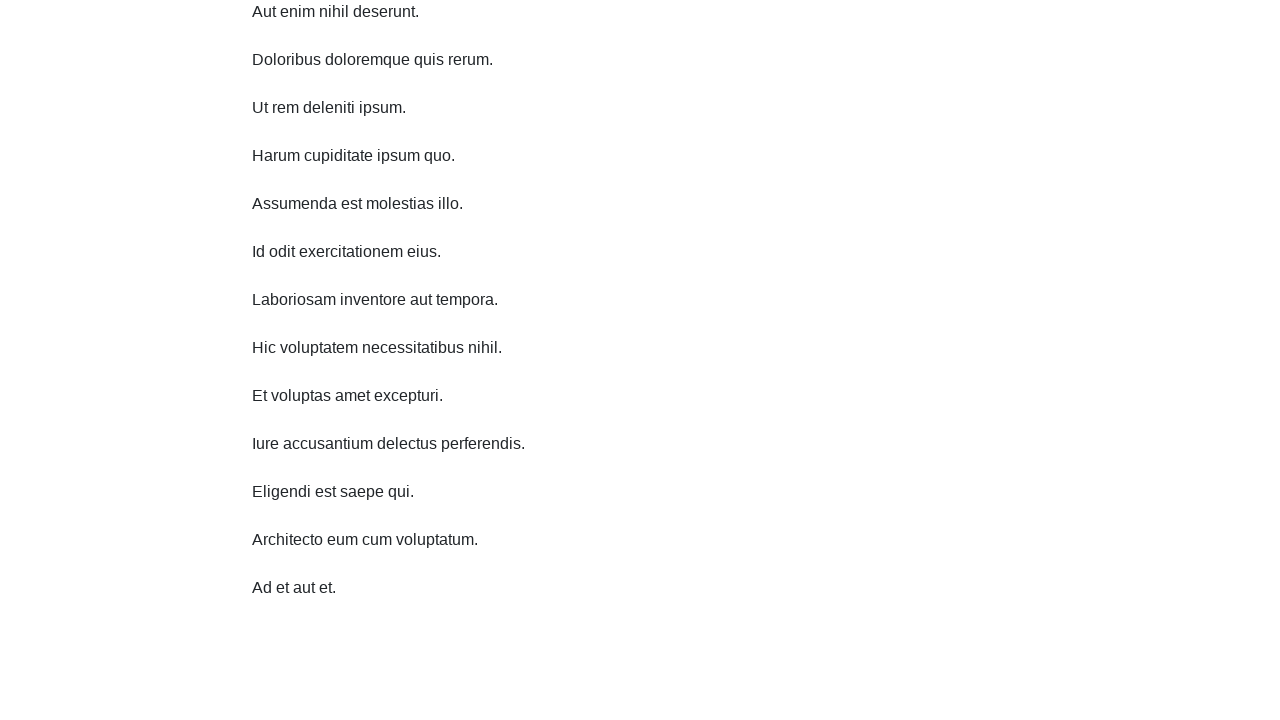

Waited 500ms for content to load after scrolling down (iteration 10/10)
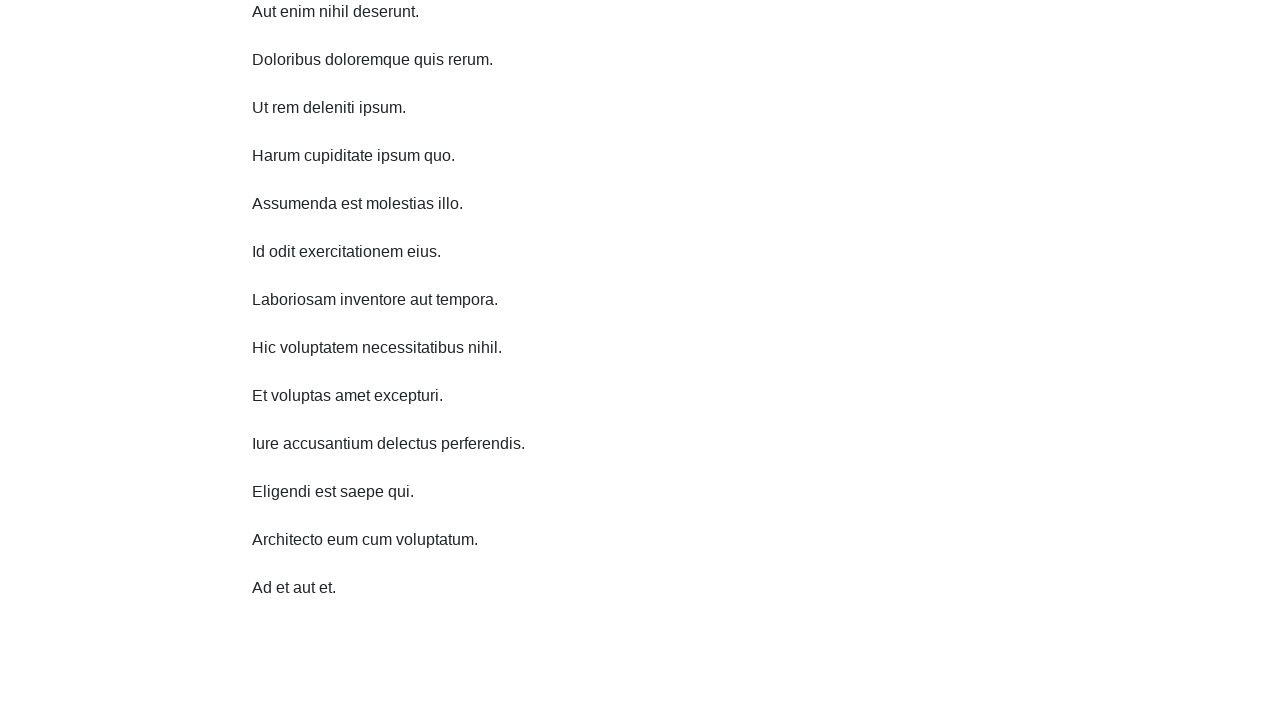

Scrolled up 750 pixels (iteration 1/10)
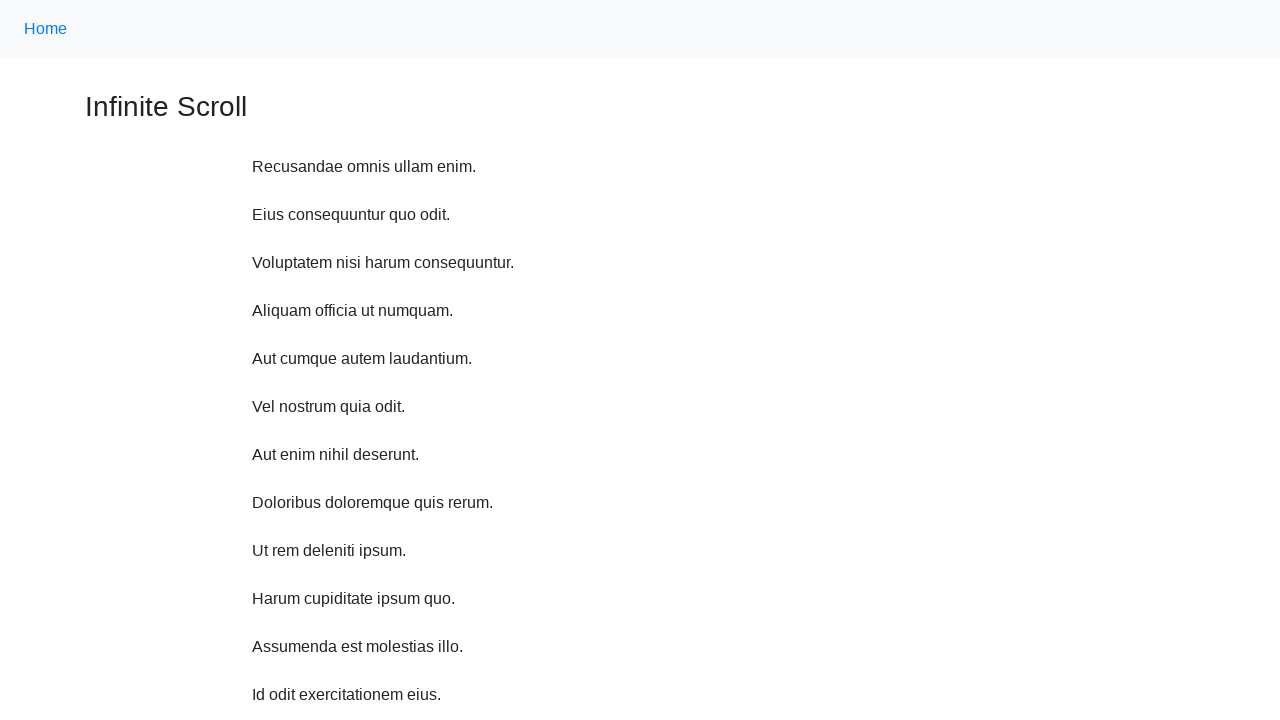

Waited 500ms after scrolling up (iteration 1/10)
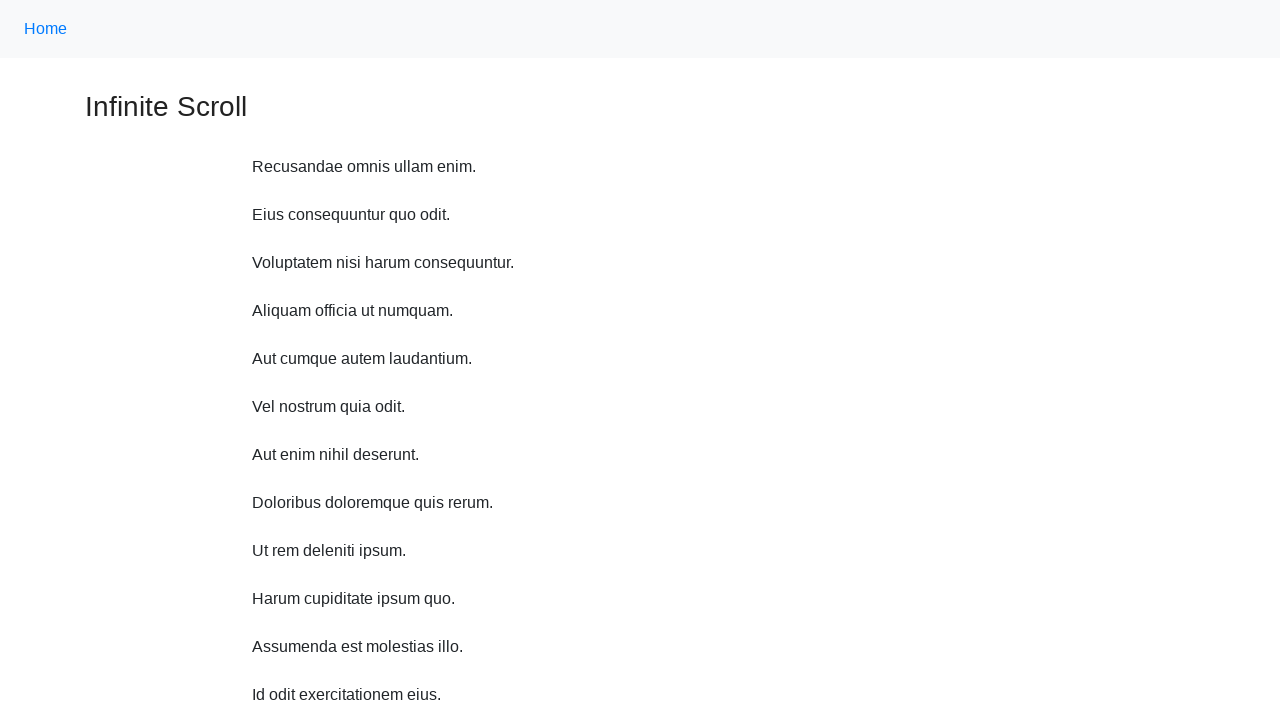

Scrolled up 750 pixels (iteration 2/10)
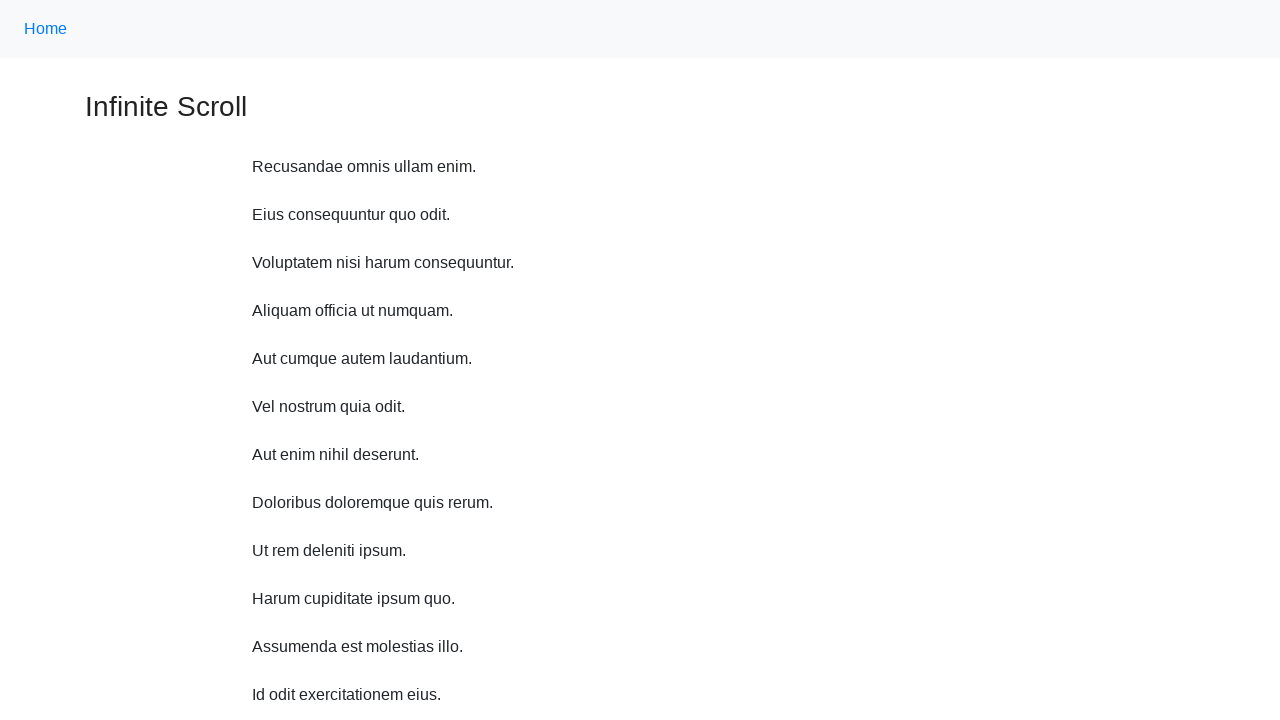

Waited 500ms after scrolling up (iteration 2/10)
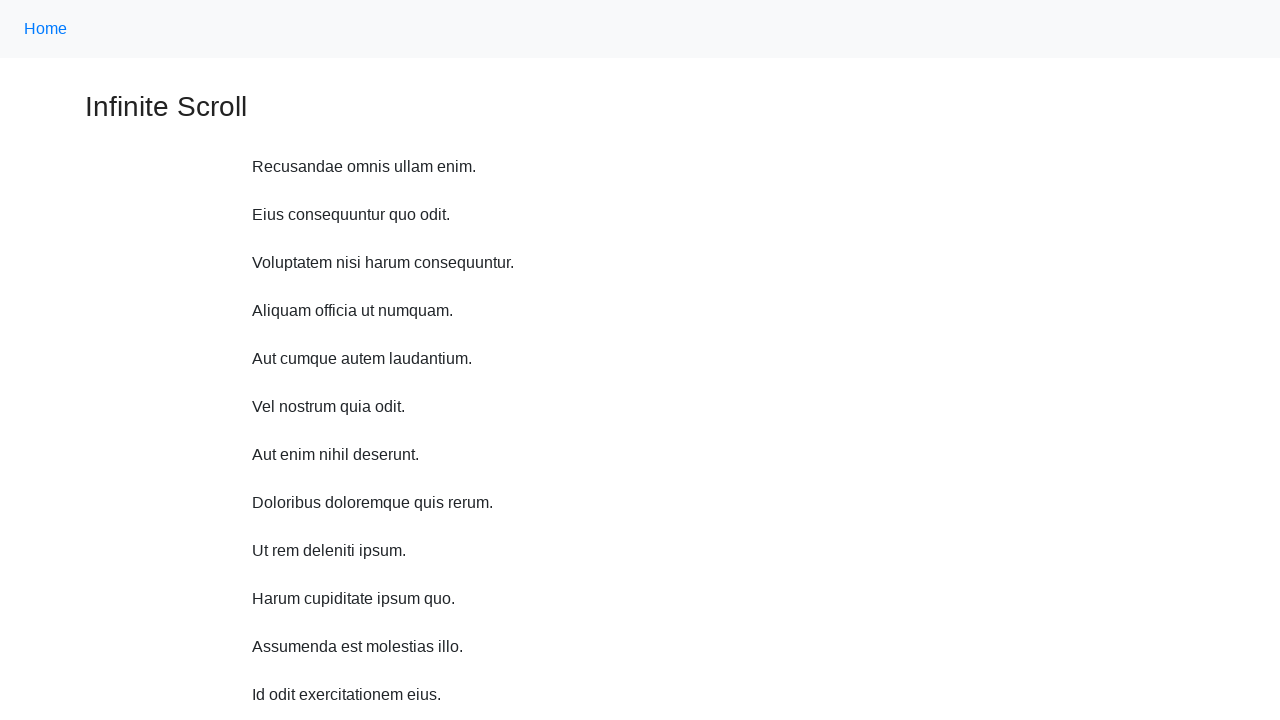

Scrolled up 750 pixels (iteration 3/10)
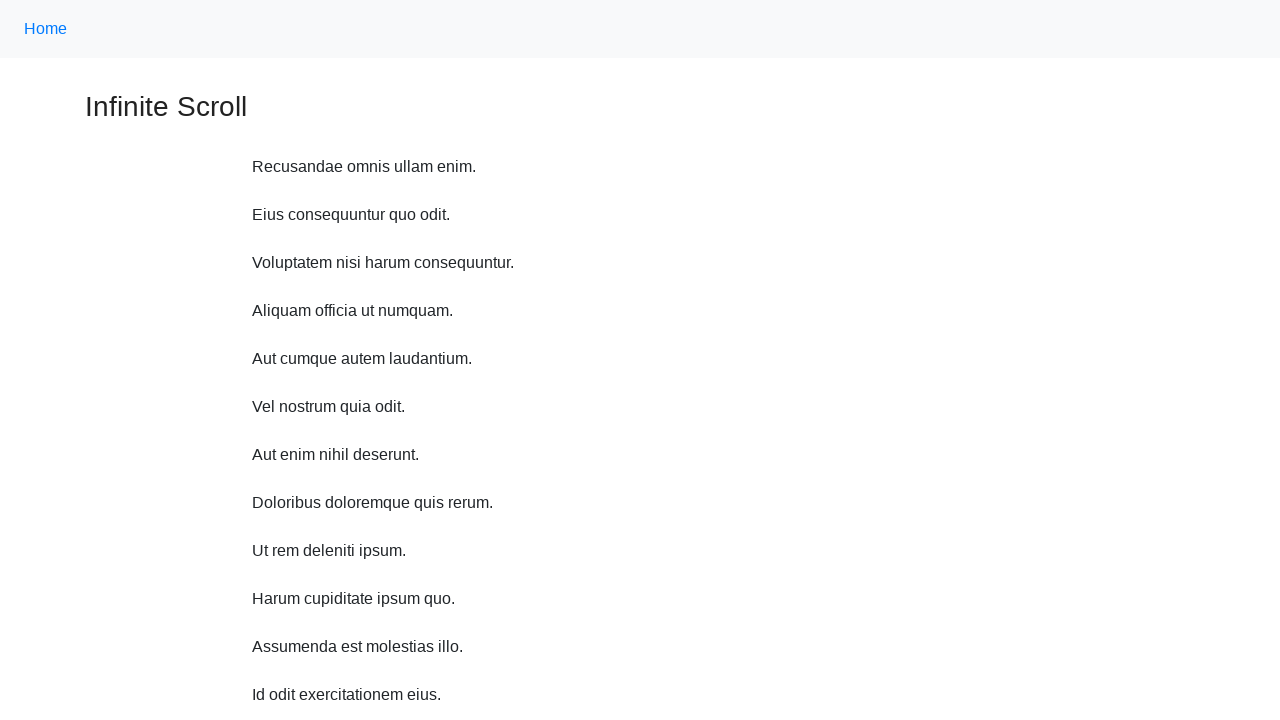

Waited 500ms after scrolling up (iteration 3/10)
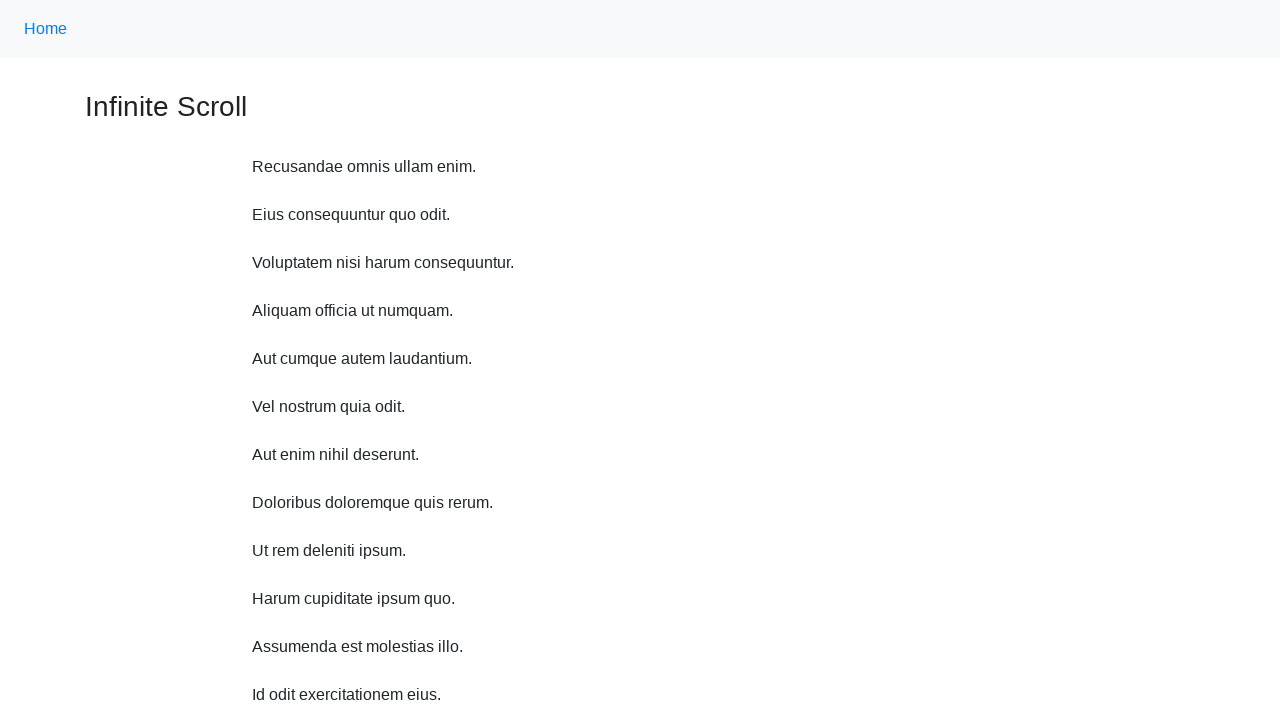

Scrolled up 750 pixels (iteration 4/10)
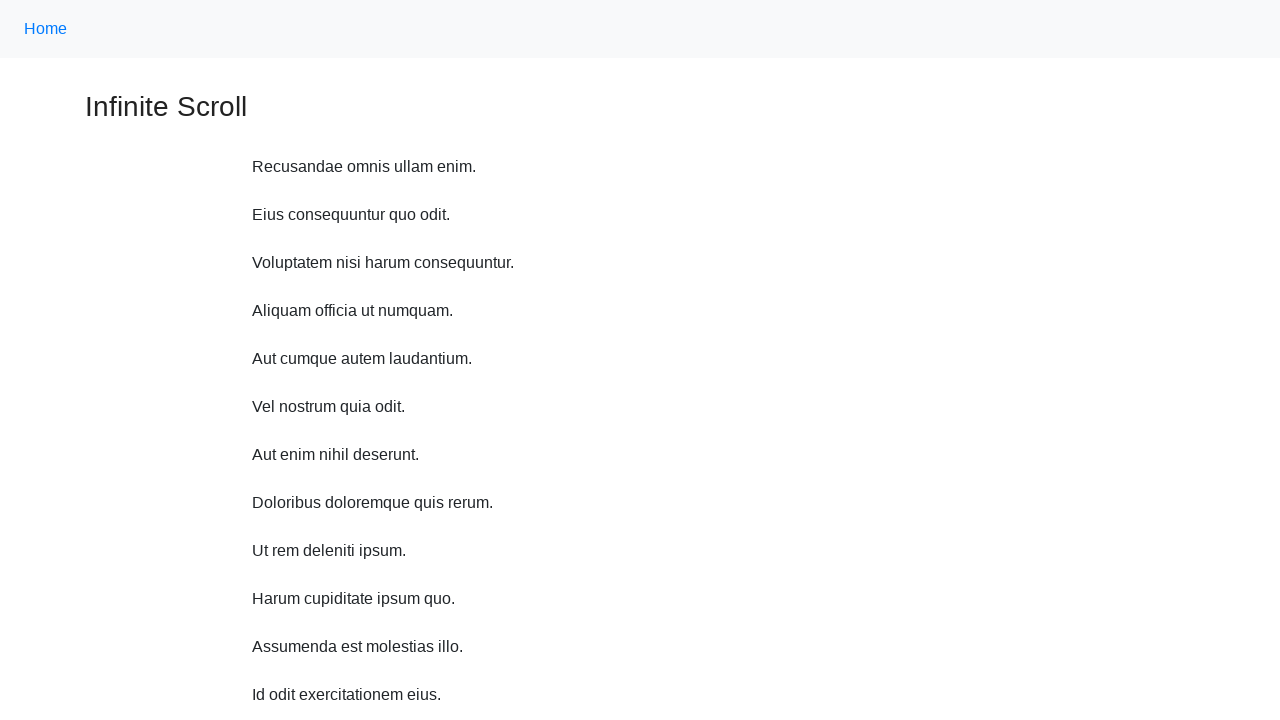

Waited 500ms after scrolling up (iteration 4/10)
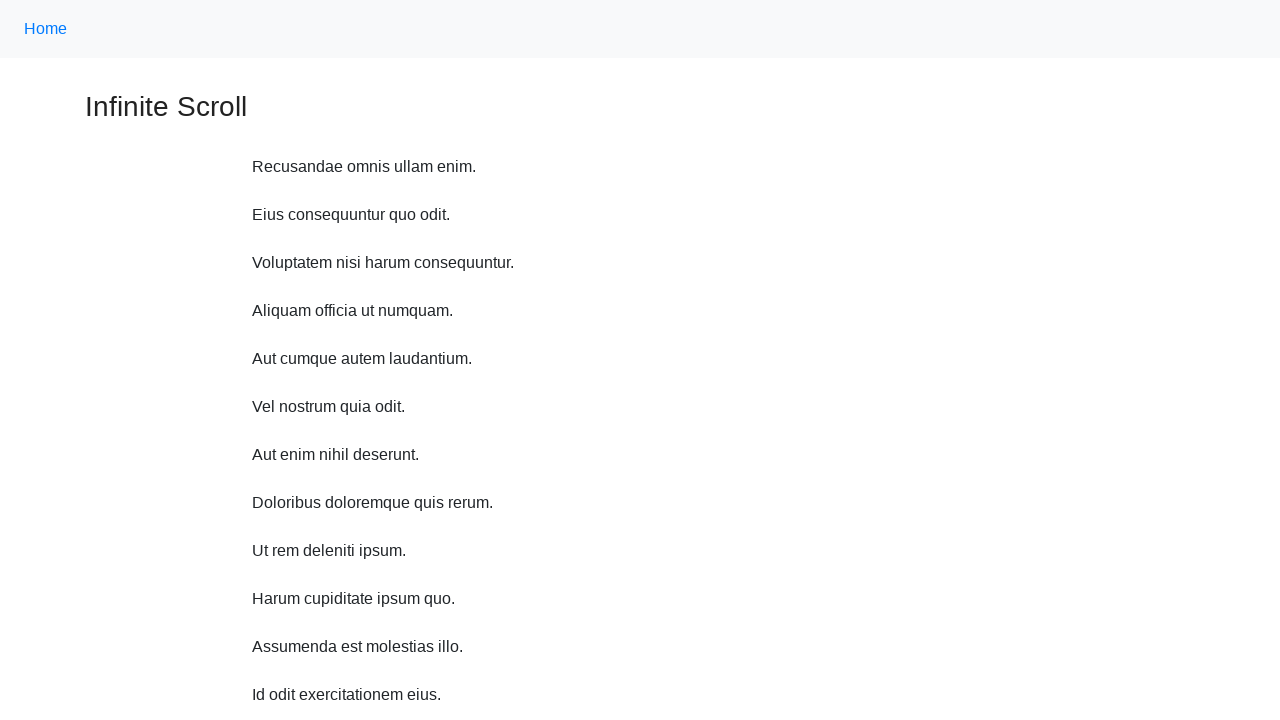

Scrolled up 750 pixels (iteration 5/10)
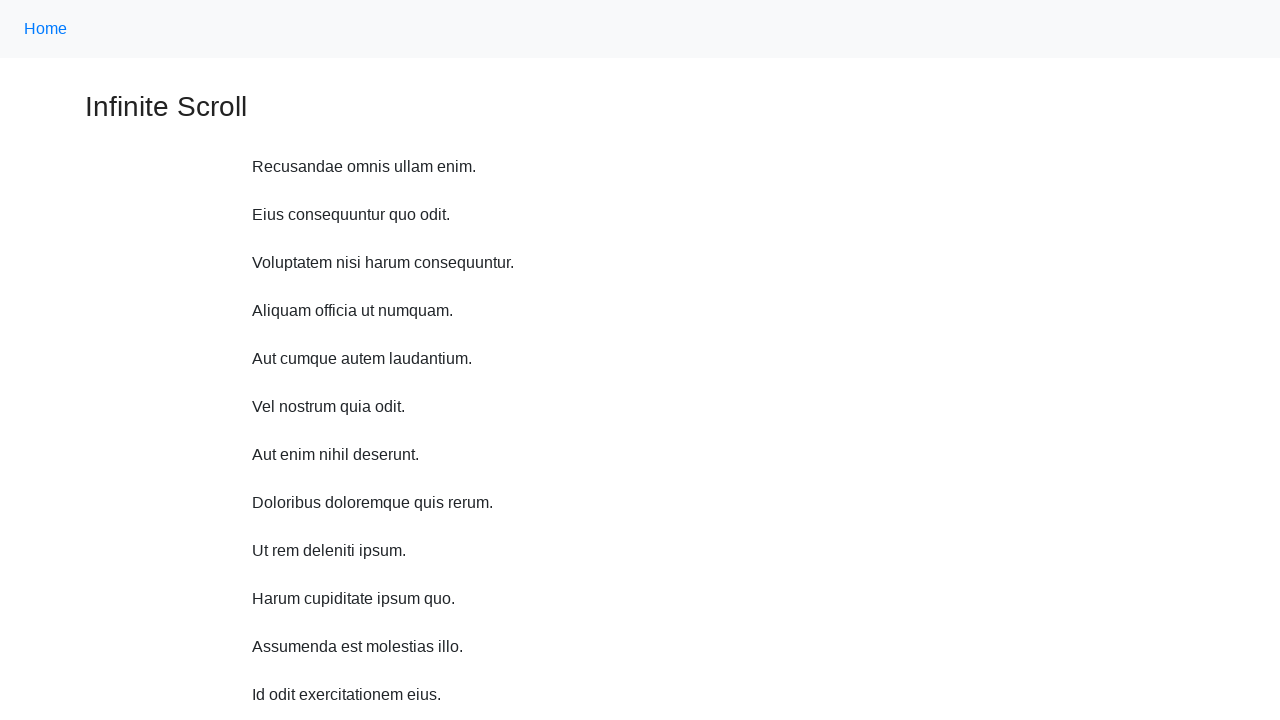

Waited 500ms after scrolling up (iteration 5/10)
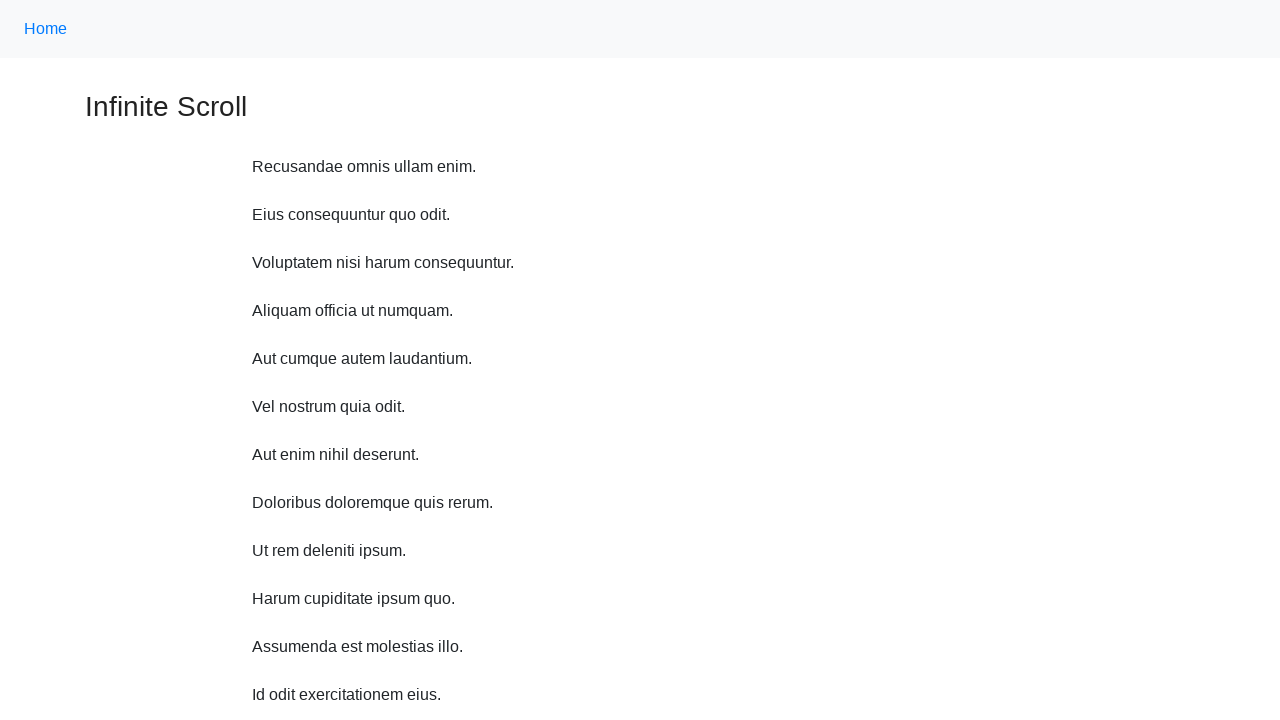

Scrolled up 750 pixels (iteration 6/10)
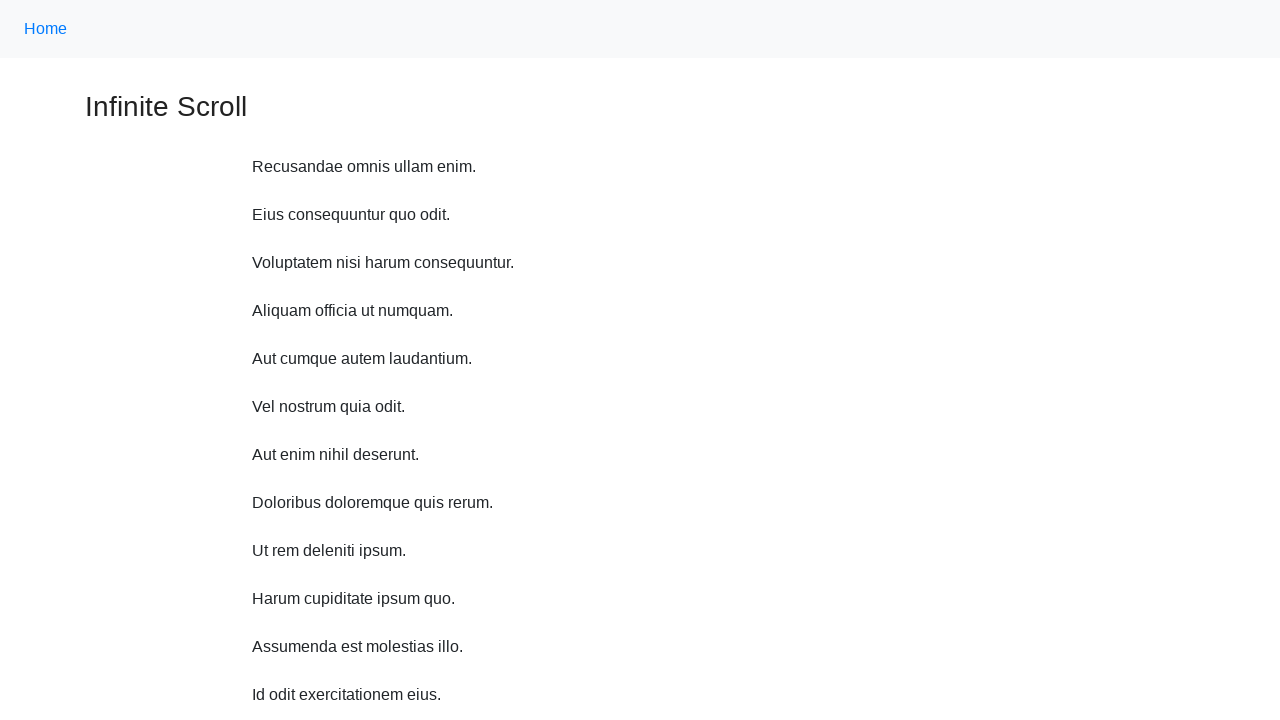

Waited 500ms after scrolling up (iteration 6/10)
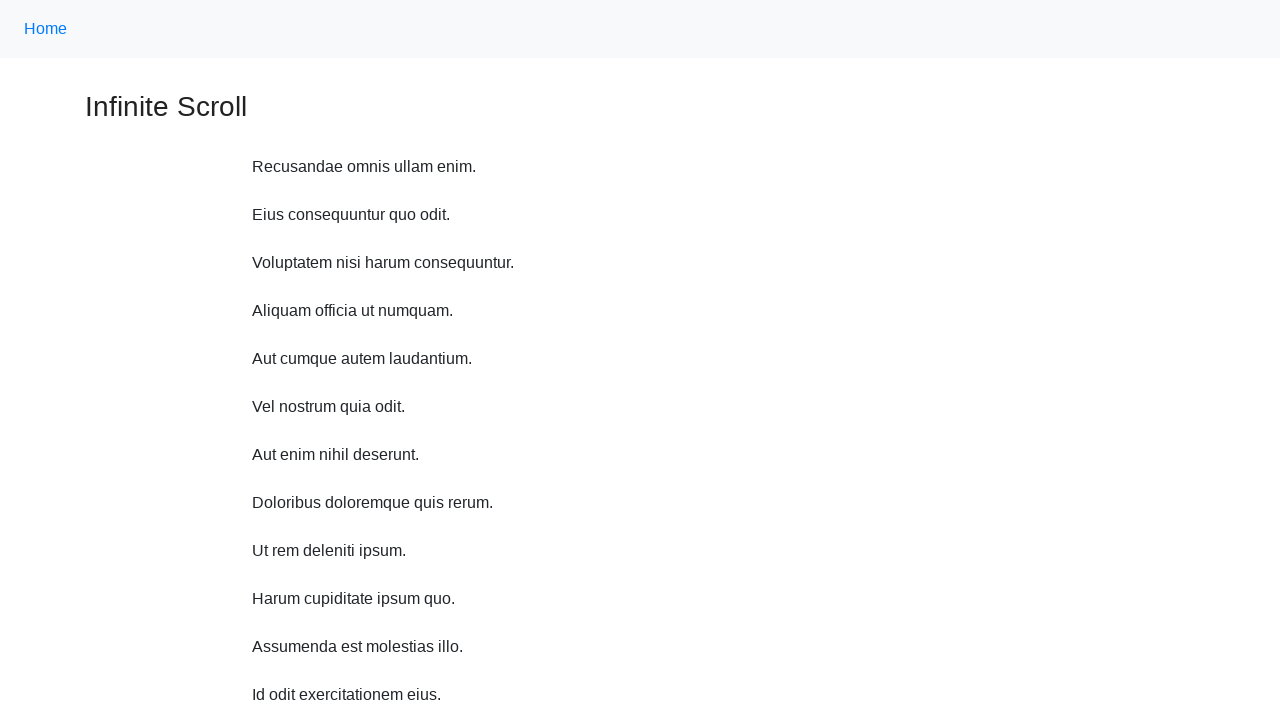

Scrolled up 750 pixels (iteration 7/10)
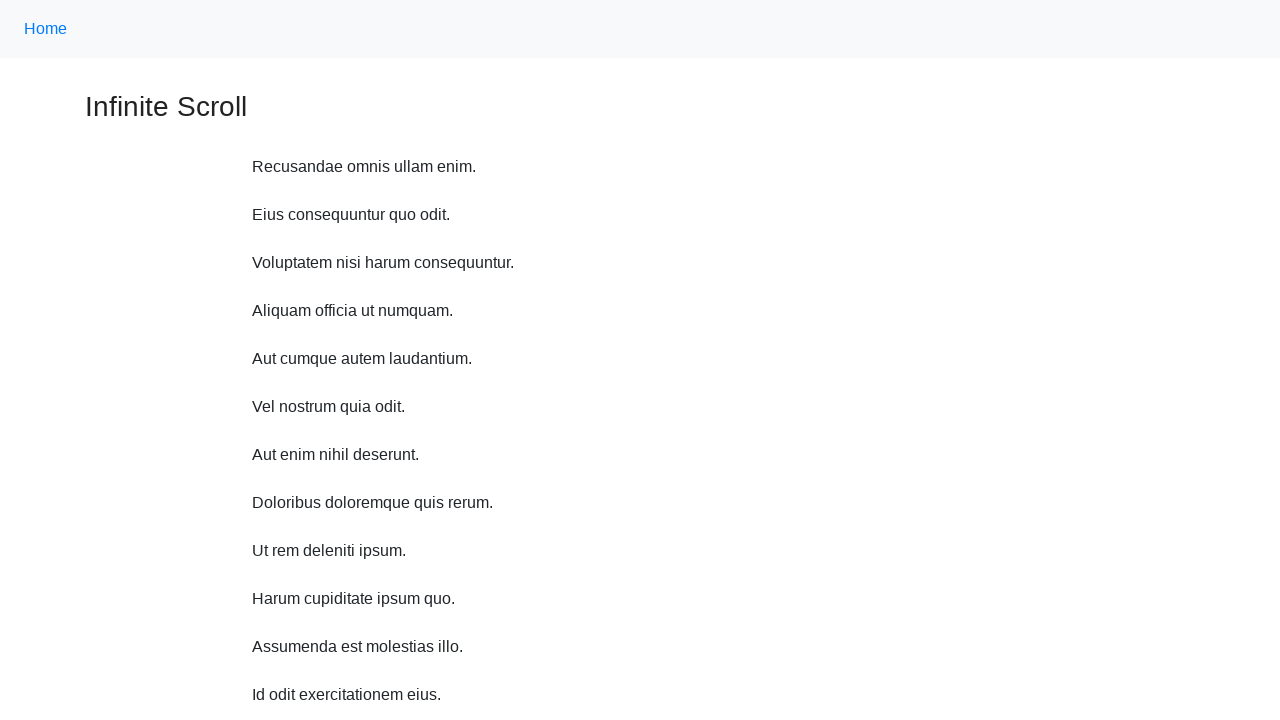

Waited 500ms after scrolling up (iteration 7/10)
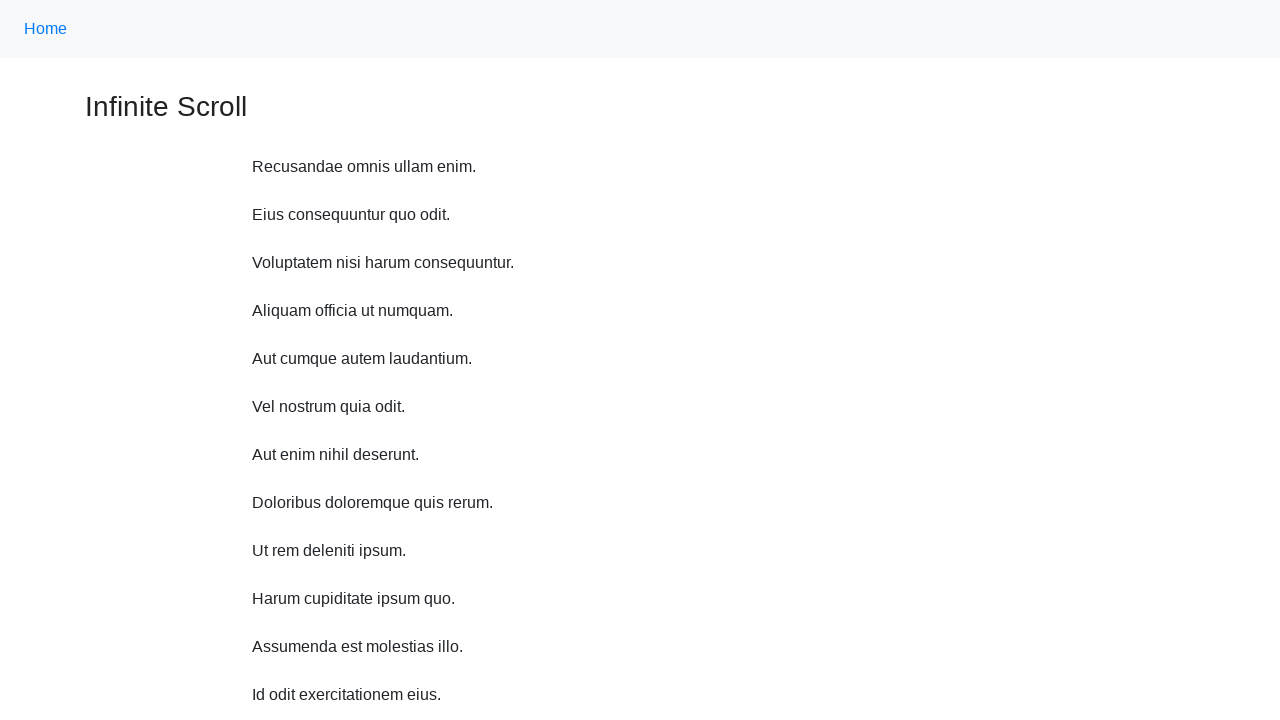

Scrolled up 750 pixels (iteration 8/10)
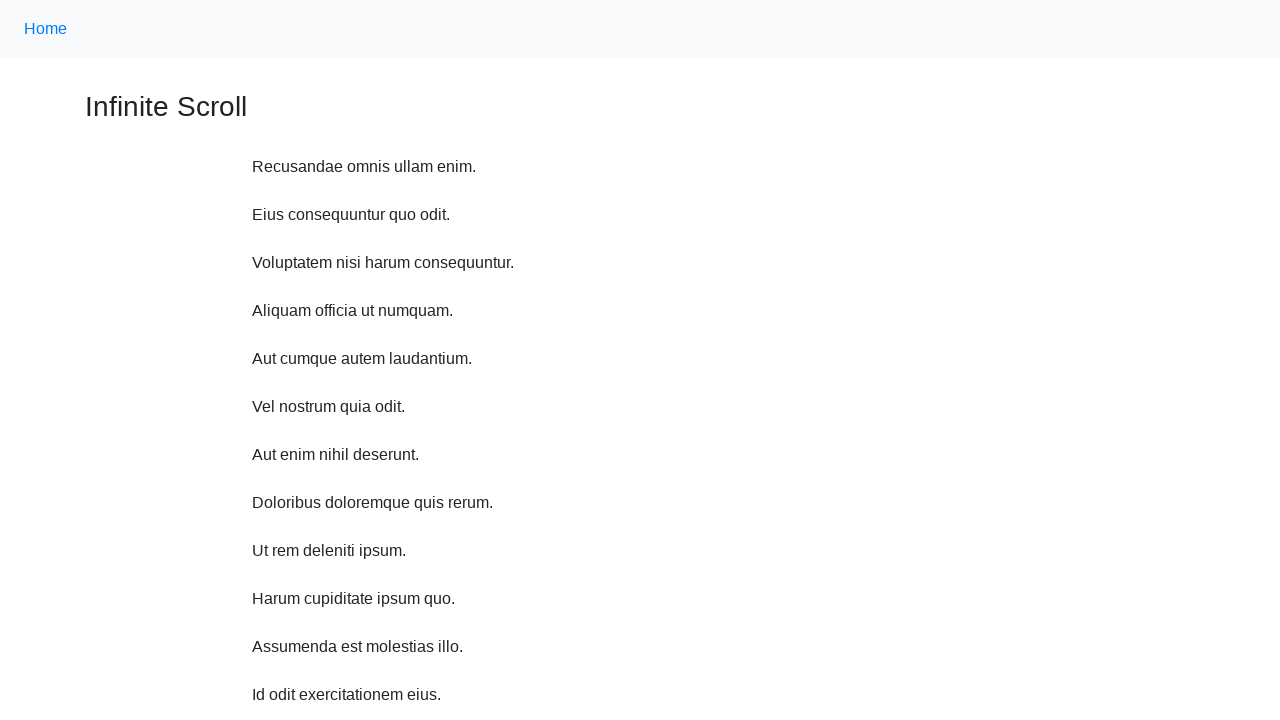

Waited 500ms after scrolling up (iteration 8/10)
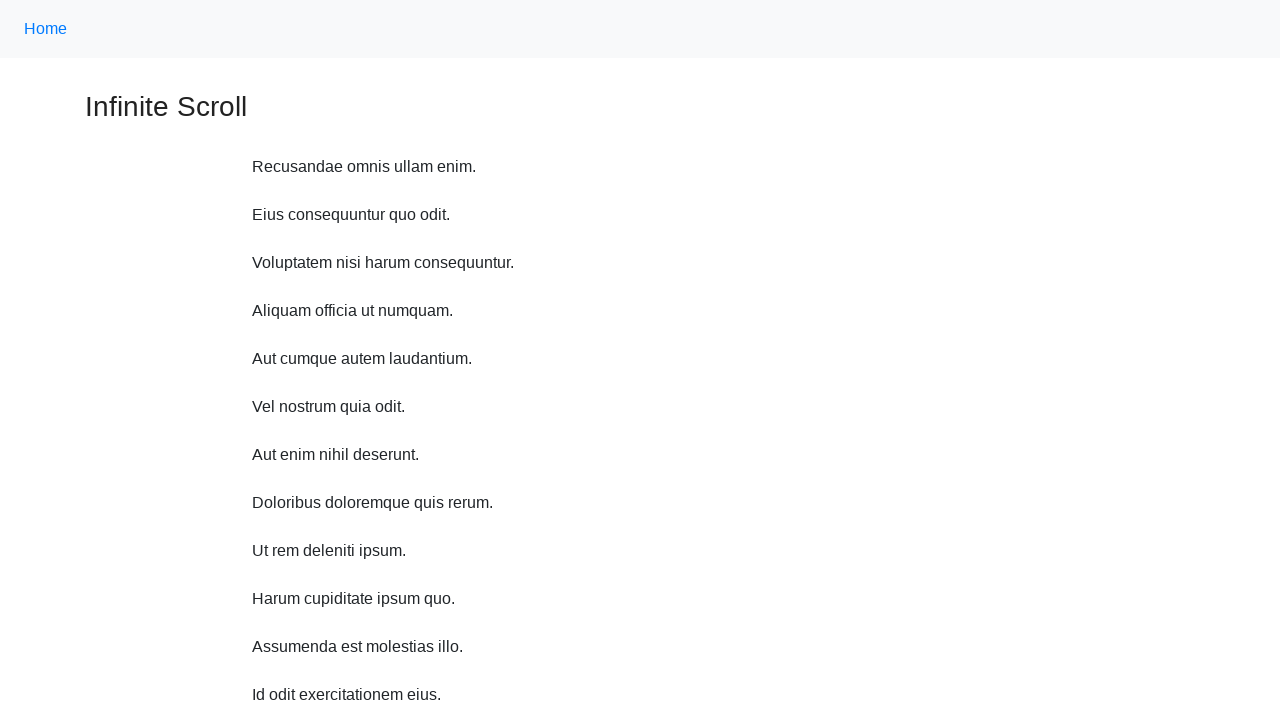

Scrolled up 750 pixels (iteration 9/10)
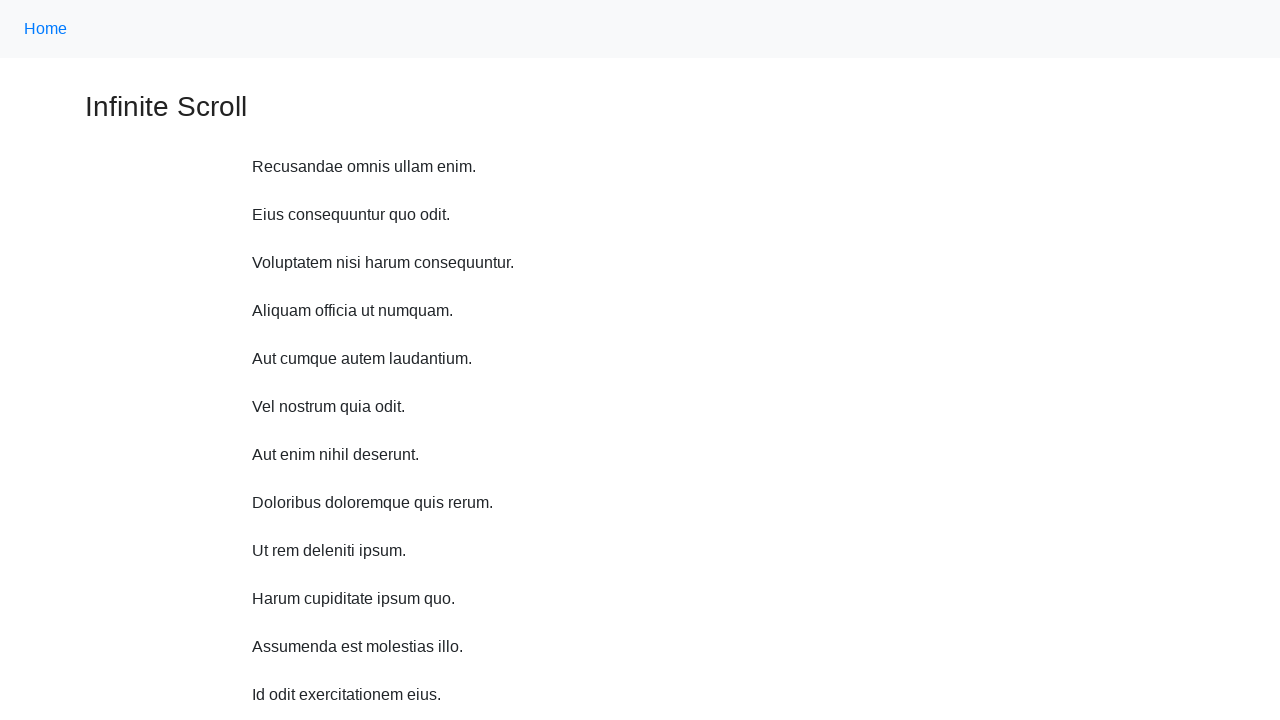

Waited 500ms after scrolling up (iteration 9/10)
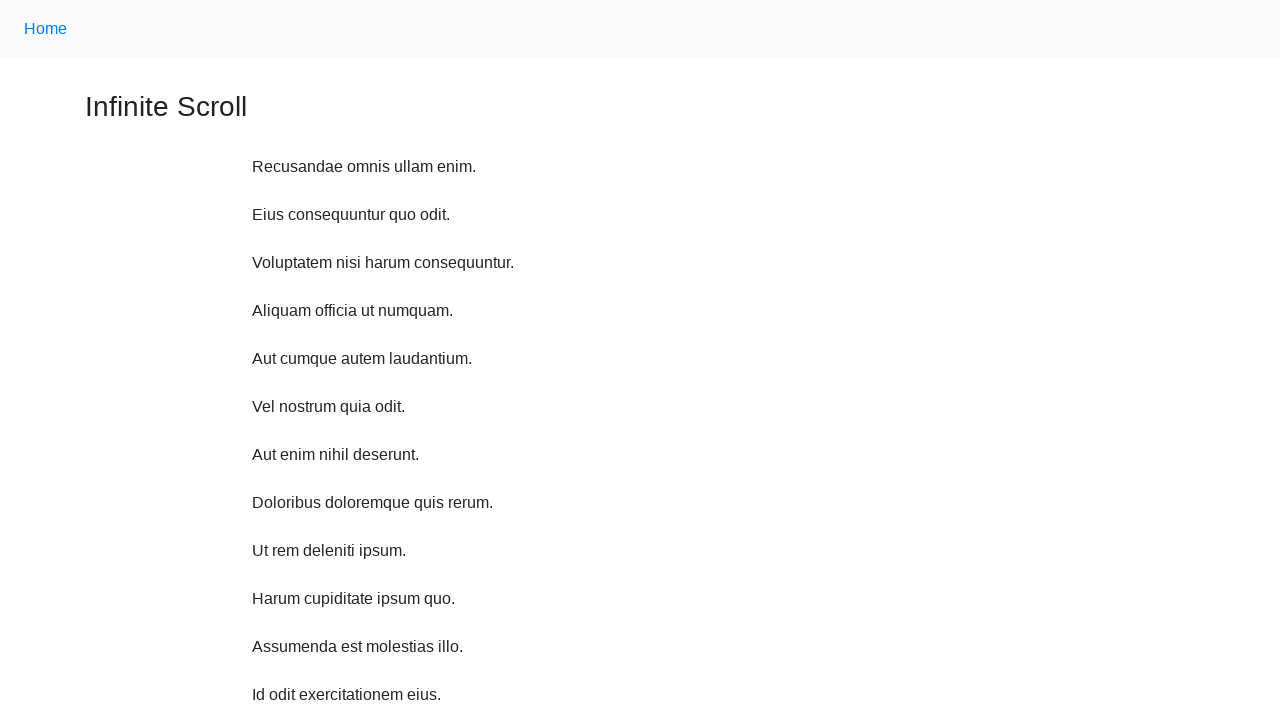

Scrolled up 750 pixels (iteration 10/10)
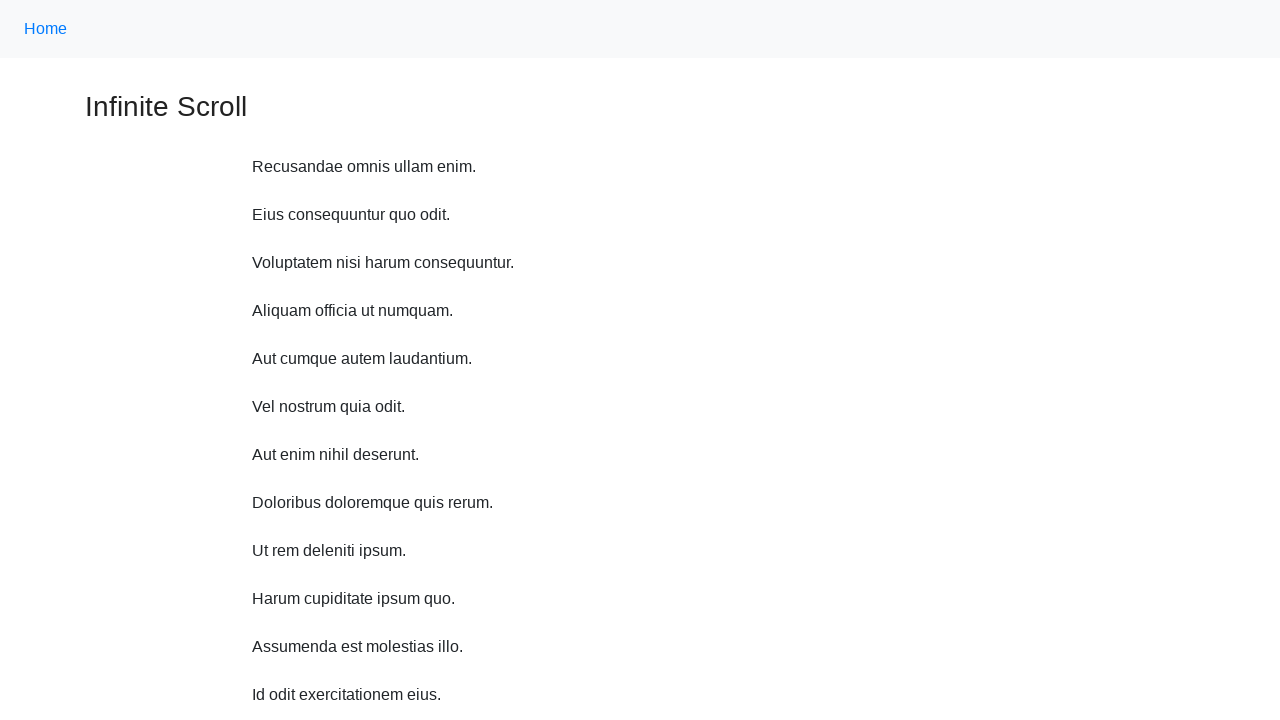

Waited 500ms after scrolling up (iteration 10/10)
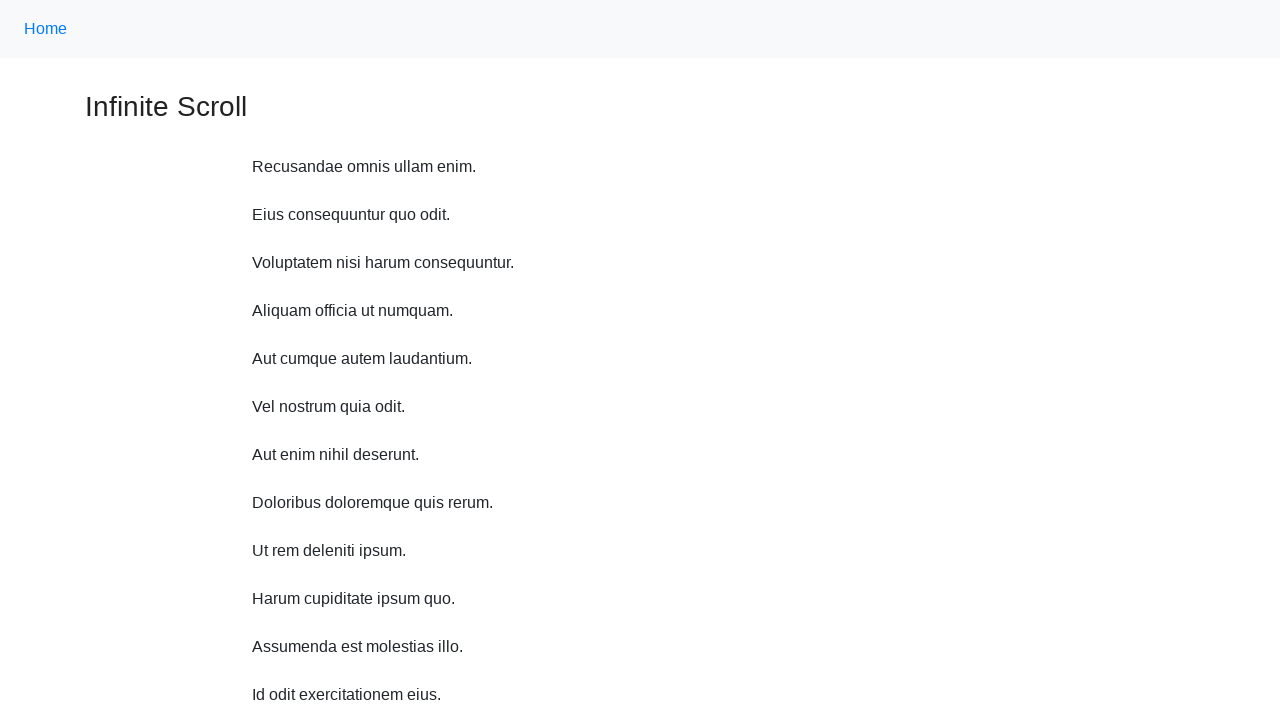

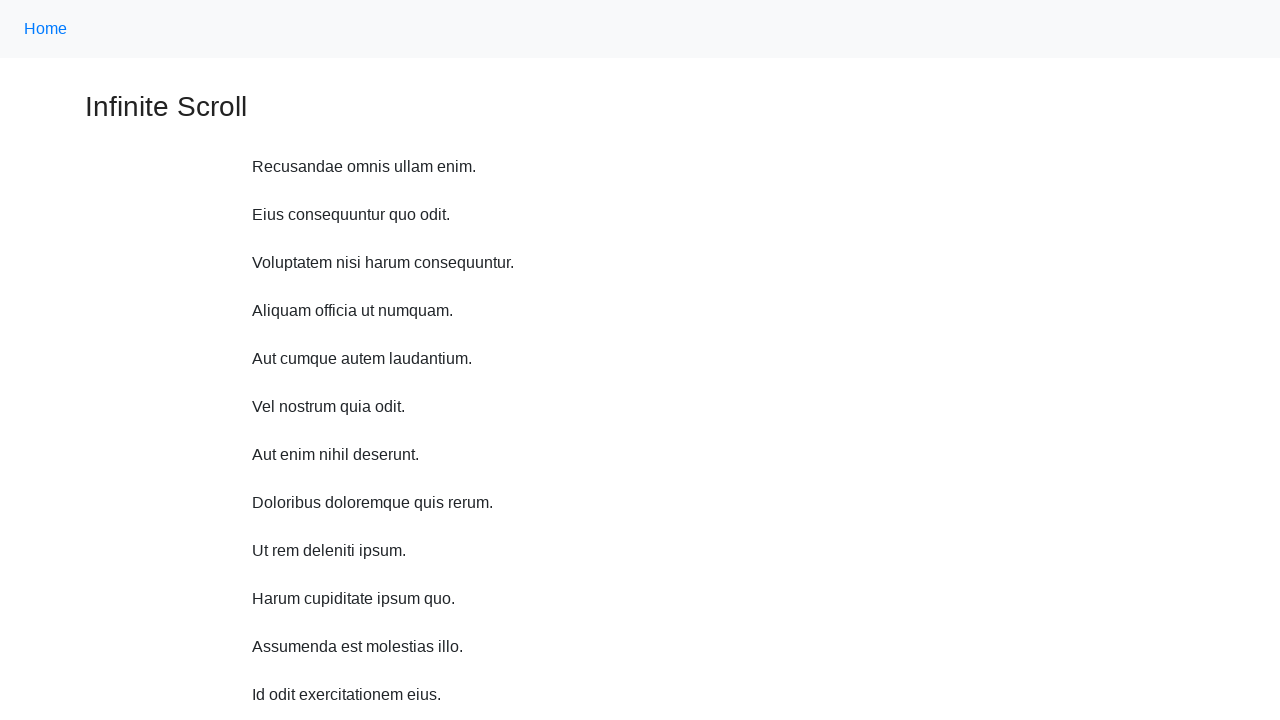